Tests a to-do application by adding 5 new items to the list and then marking all 10 items (5 pre-existing + 5 new) as completed by clicking their checkboxes.

Starting URL: https://lambdatest.github.io/sample-todo-app/

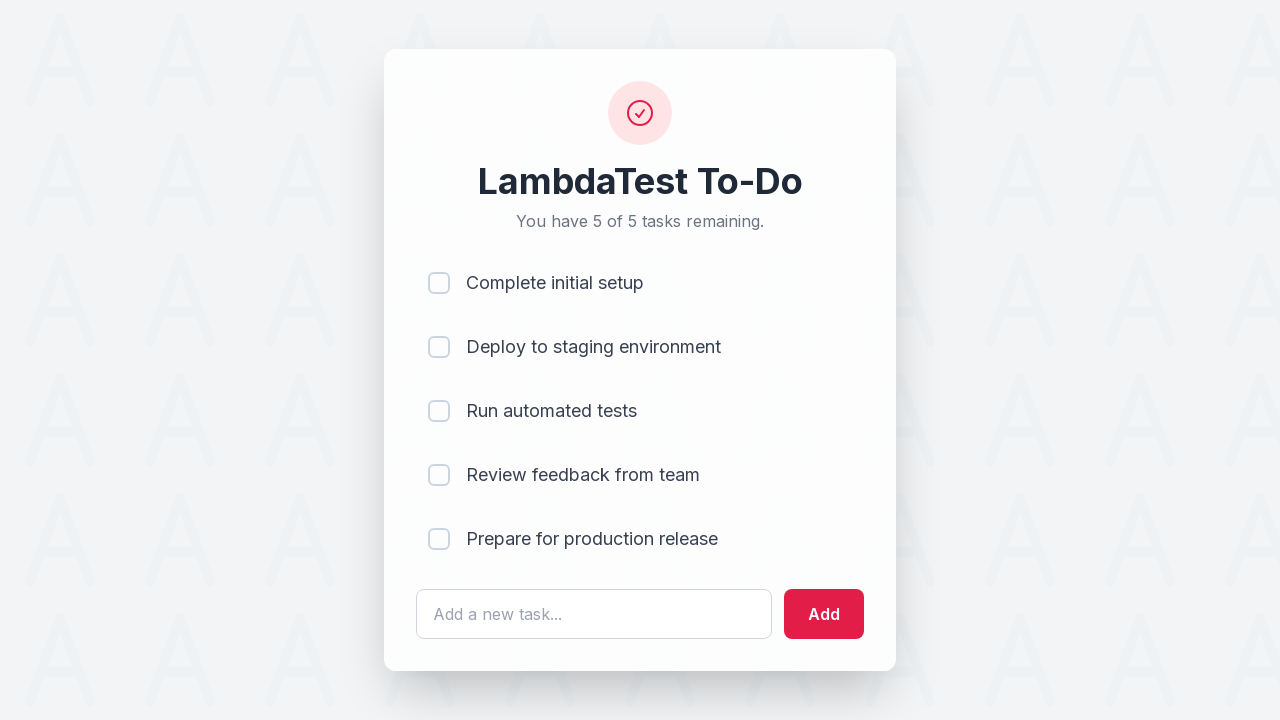

Waited for todo input field to load
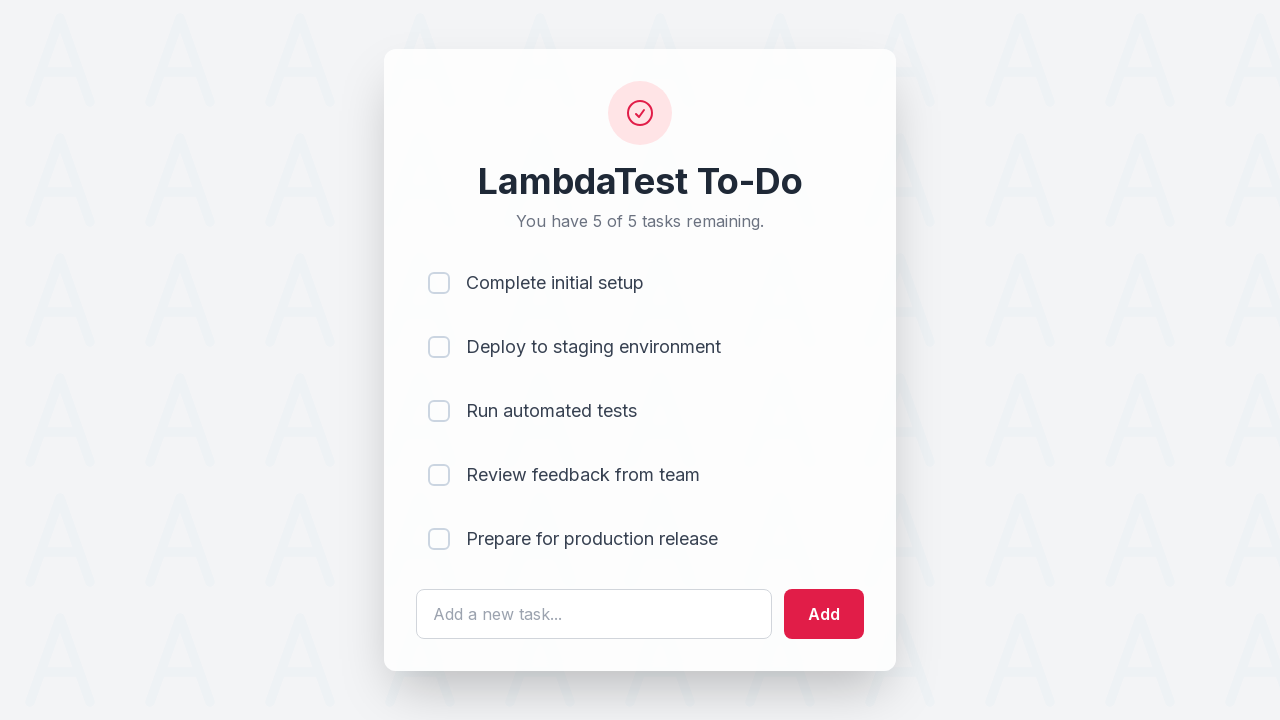

Clicked todo input field to add item 1 at (594, 614) on #sampletodotext
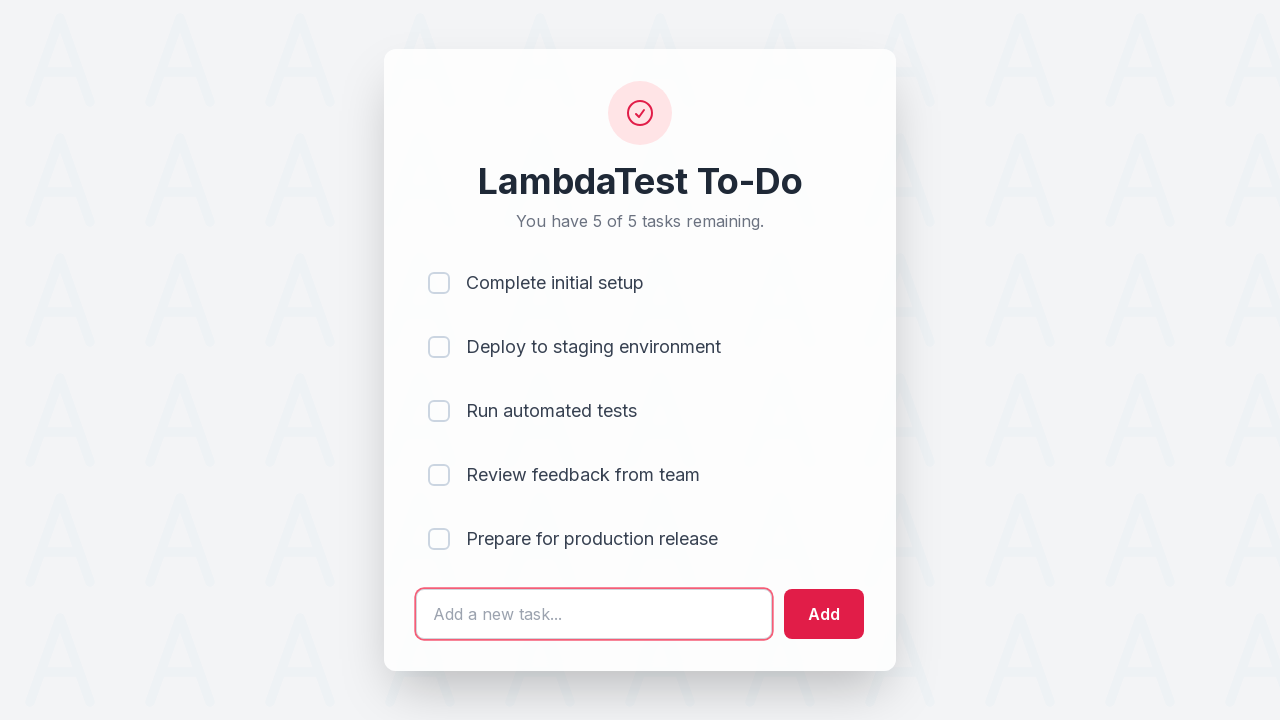

Filled input field with 'Adding a new item 1' on #sampletodotext
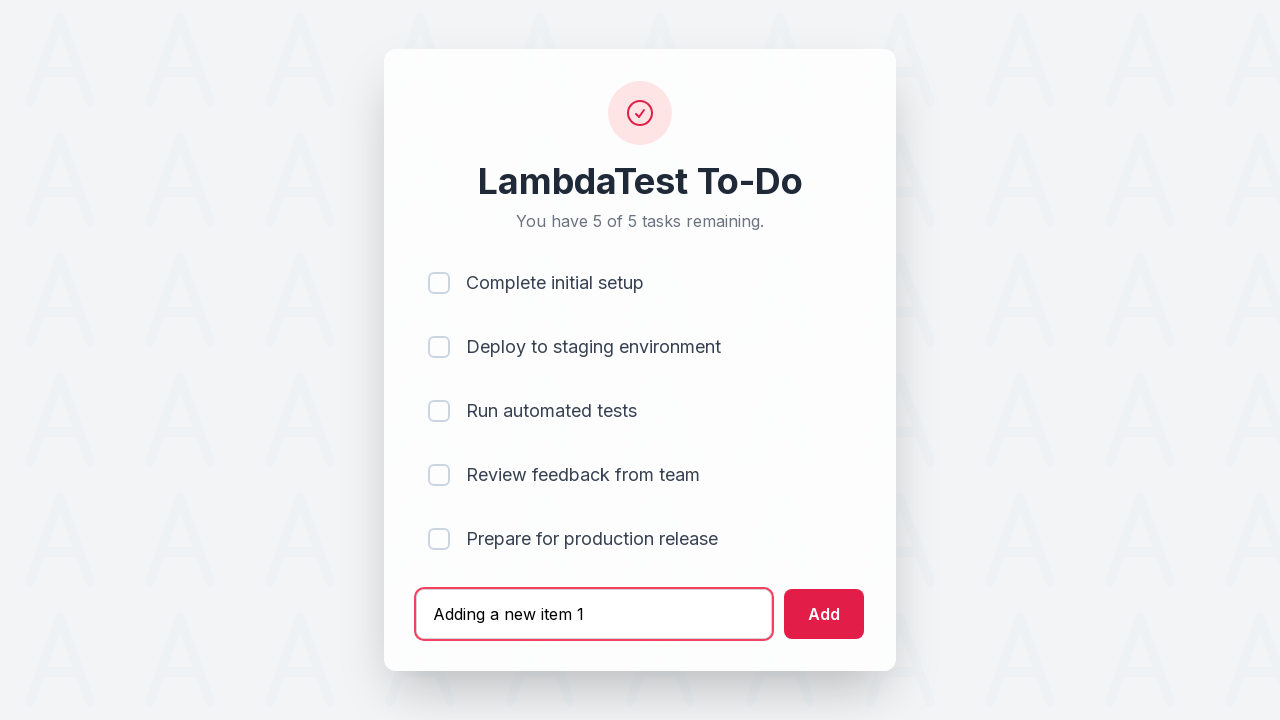

Pressed Enter to add item 1 to the list on #sampletodotext
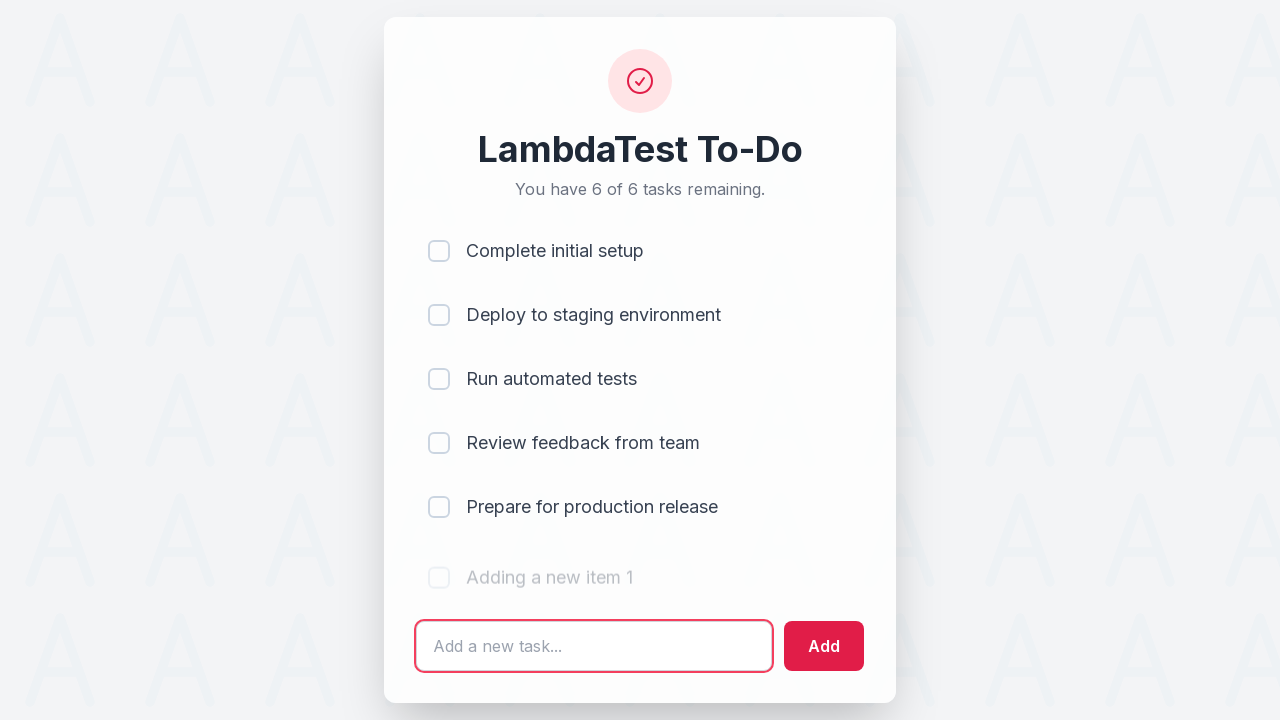

Waited 500ms for item 1 to be added
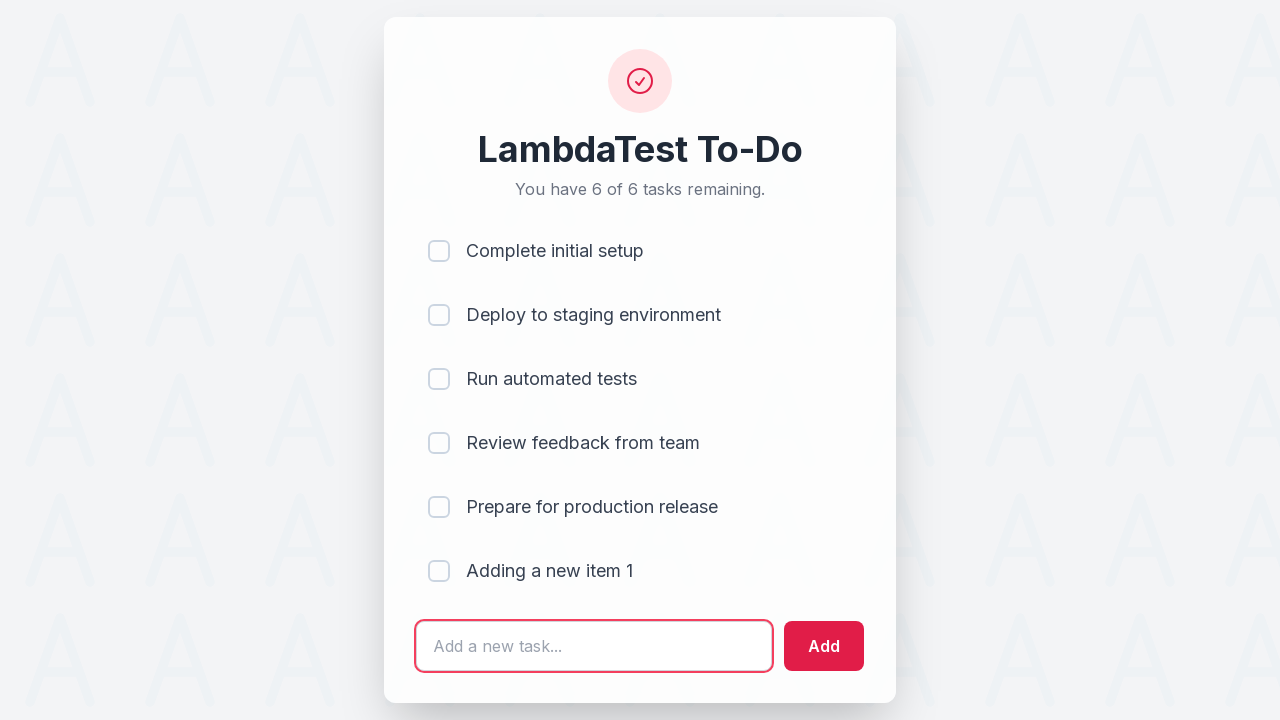

Clicked todo input field to add item 2 at (594, 646) on #sampletodotext
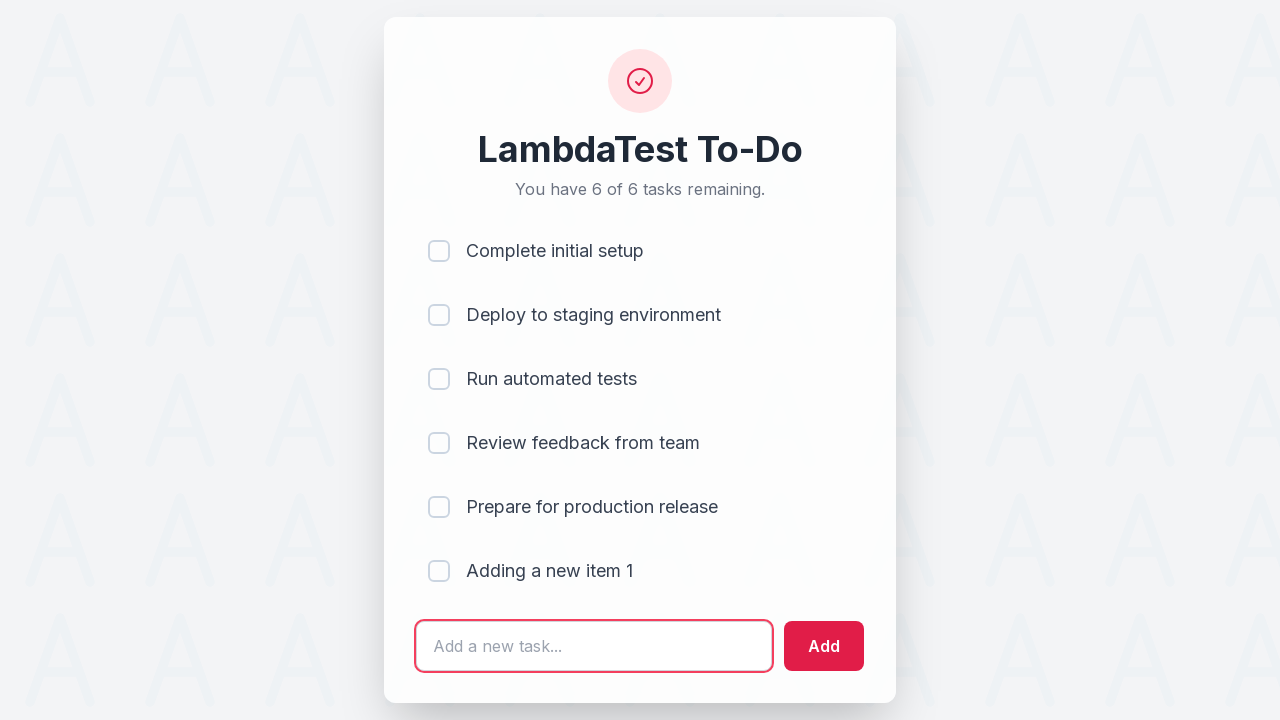

Filled input field with 'Adding a new item 2' on #sampletodotext
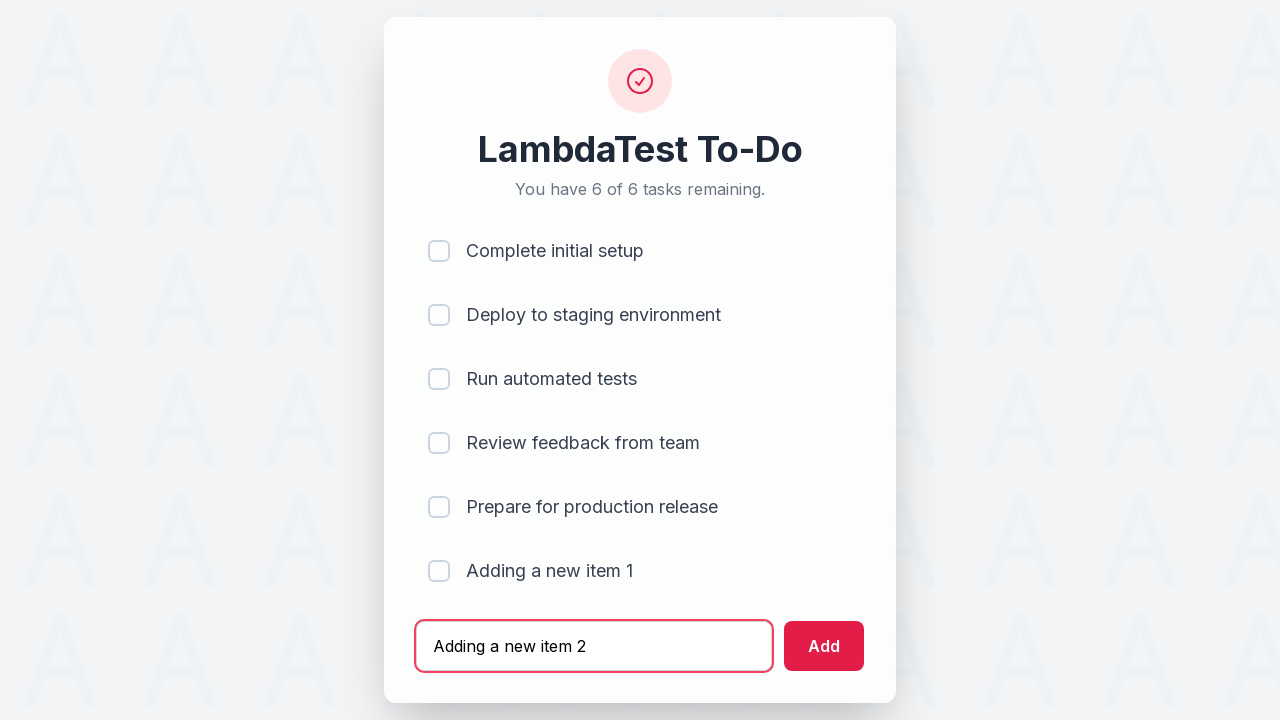

Pressed Enter to add item 2 to the list on #sampletodotext
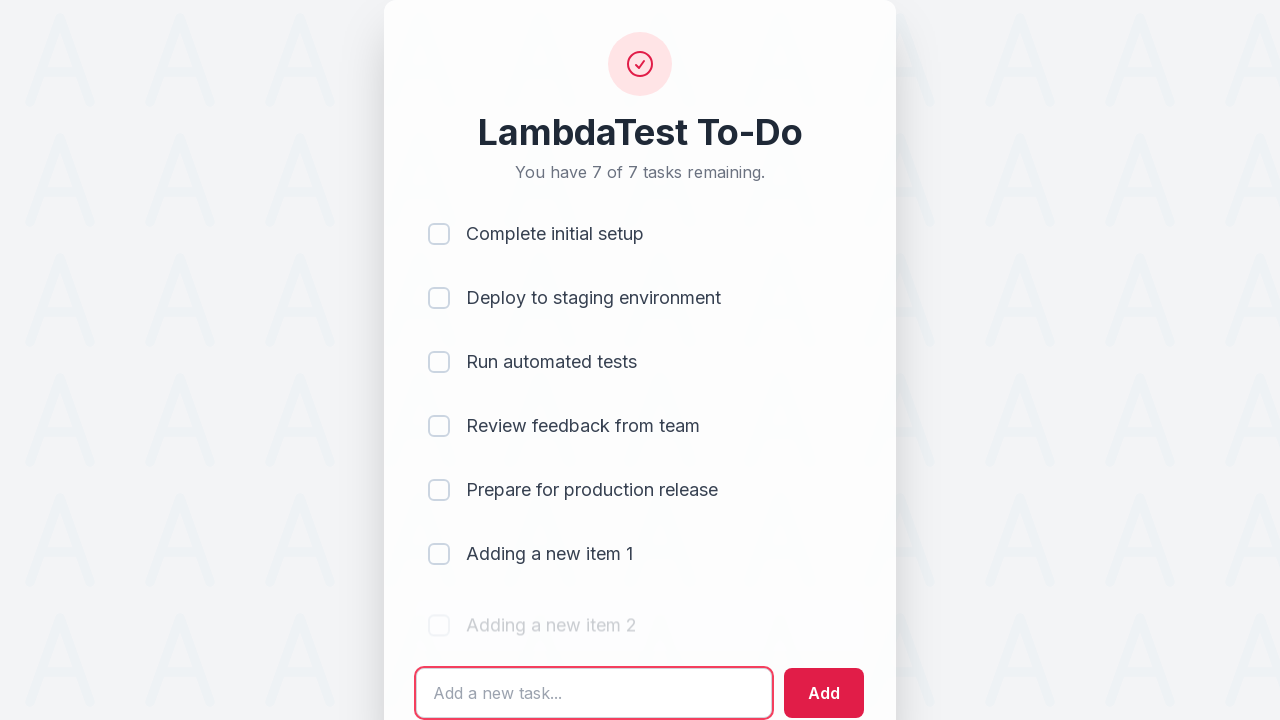

Waited 500ms for item 2 to be added
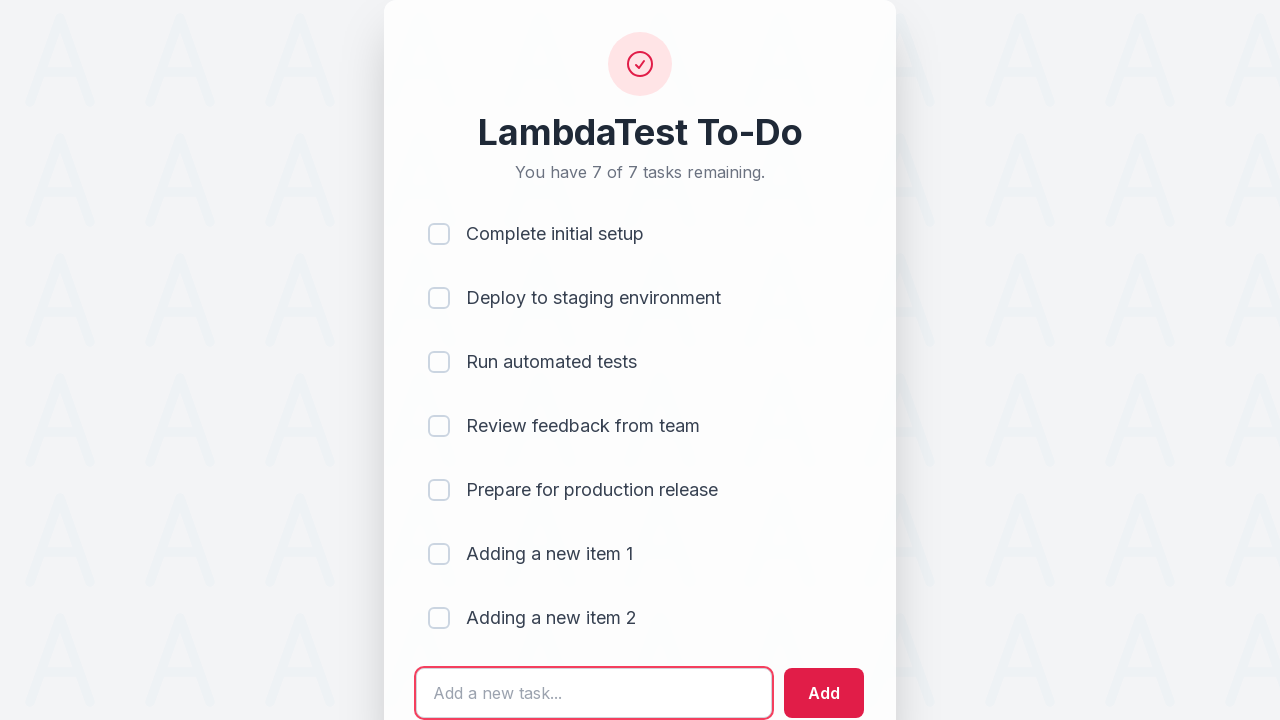

Clicked todo input field to add item 3 at (594, 693) on #sampletodotext
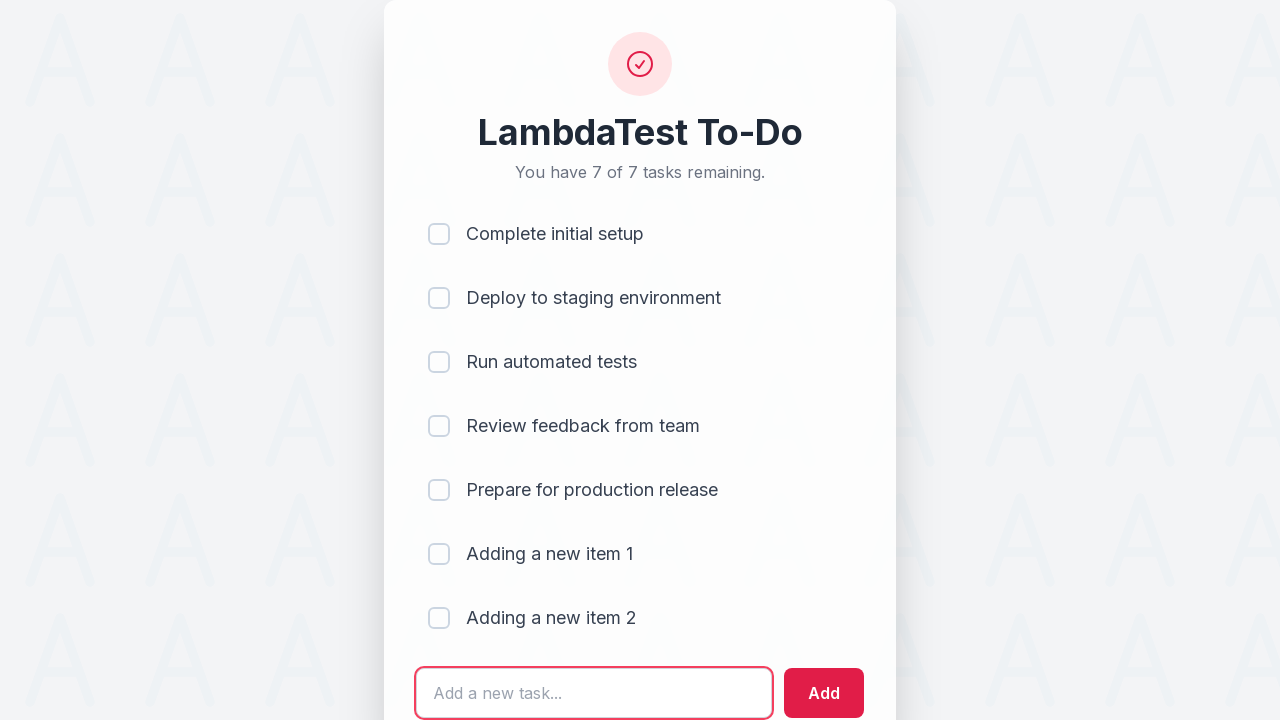

Filled input field with 'Adding a new item 3' on #sampletodotext
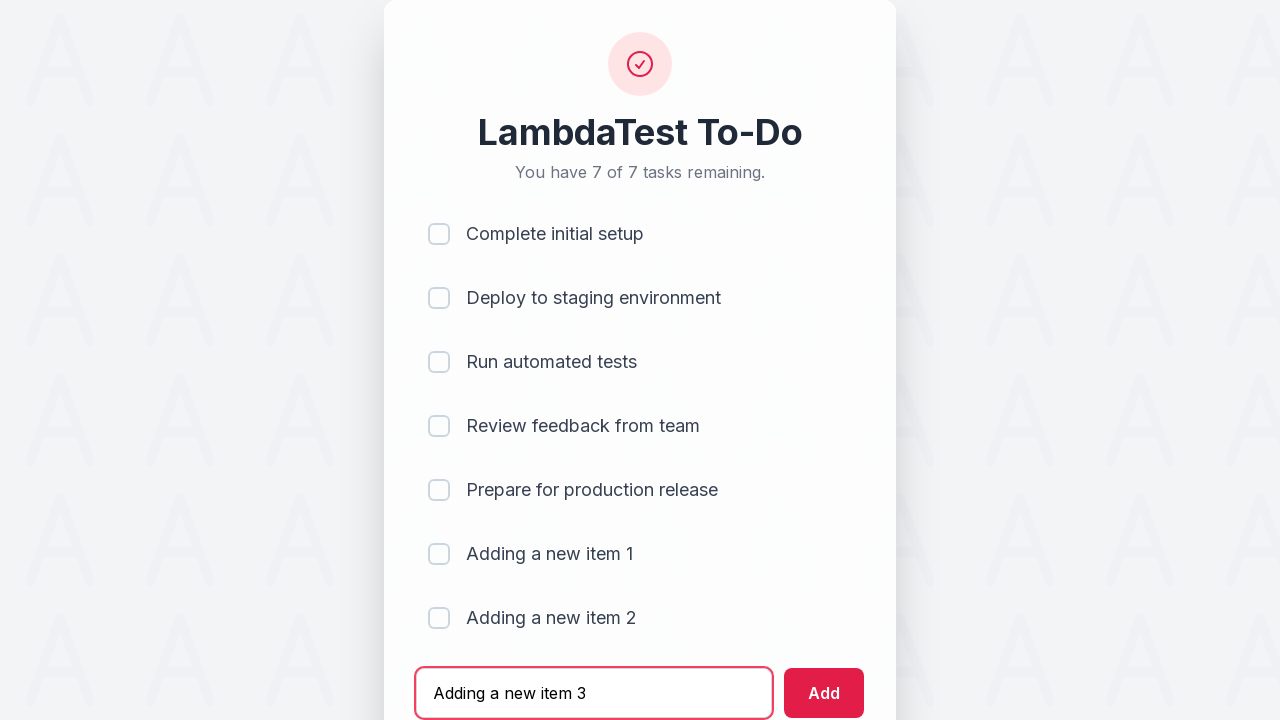

Pressed Enter to add item 3 to the list on #sampletodotext
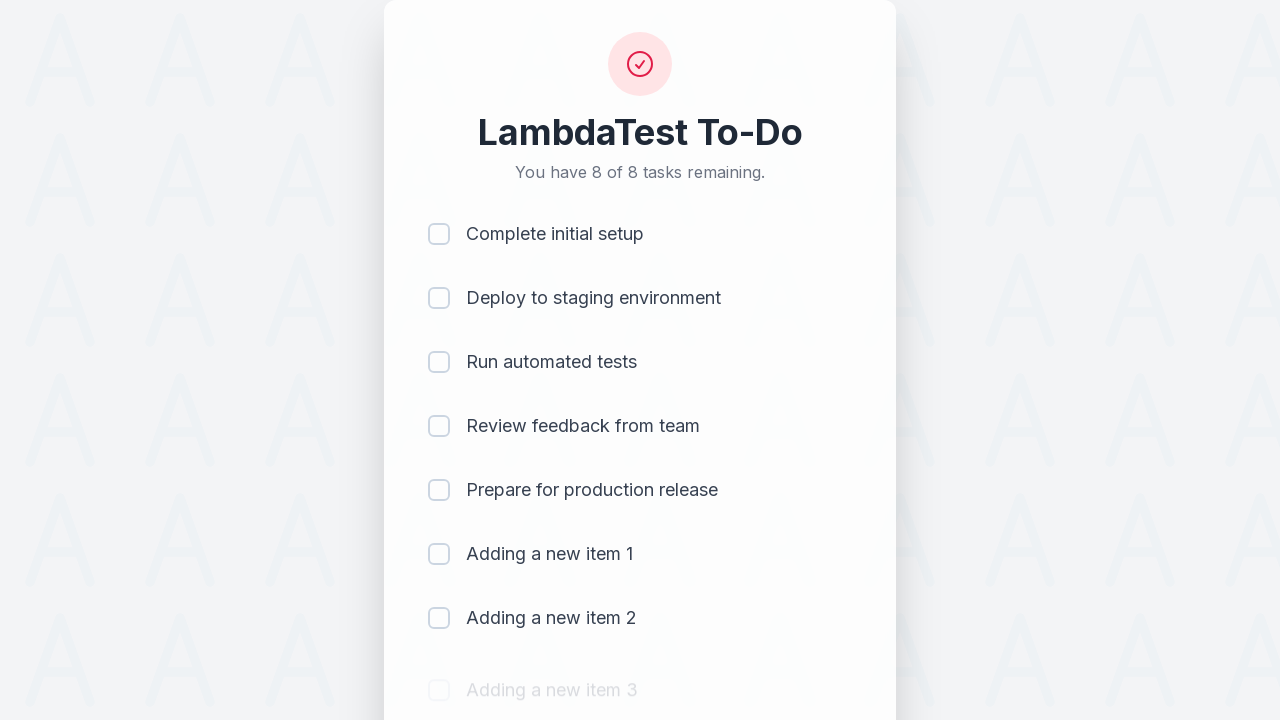

Waited 500ms for item 3 to be added
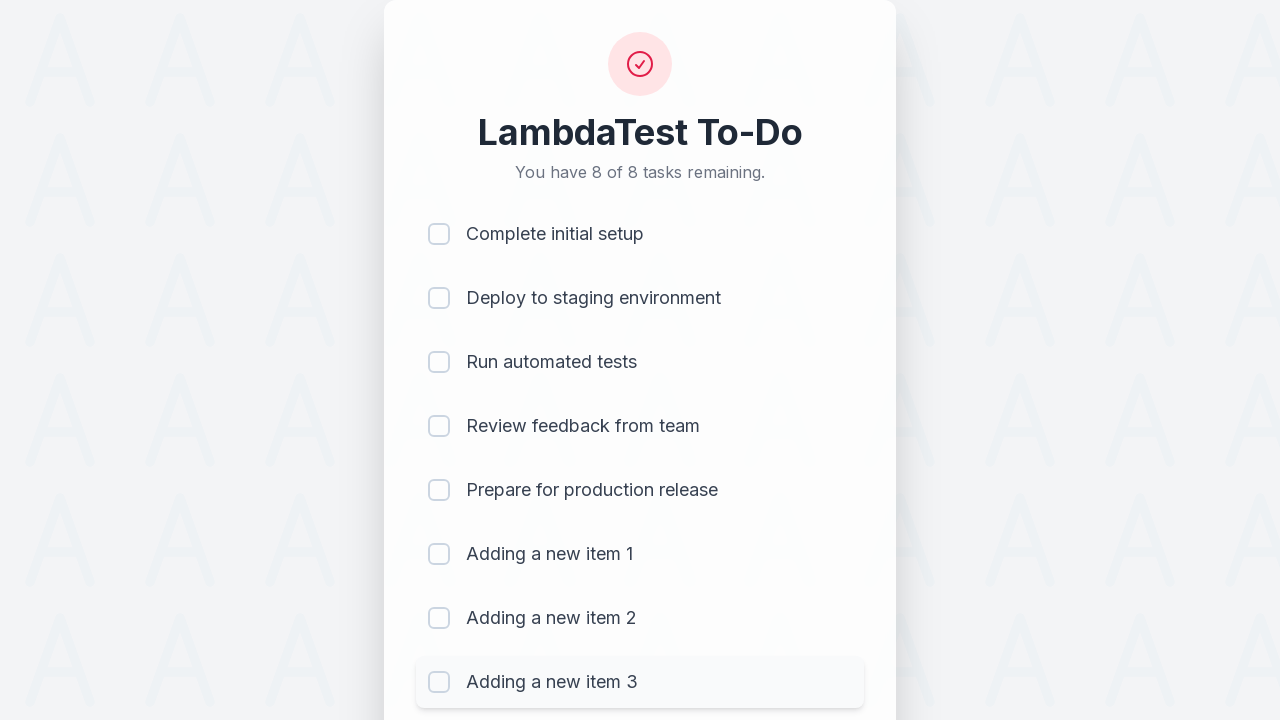

Clicked todo input field to add item 4 at (594, 663) on #sampletodotext
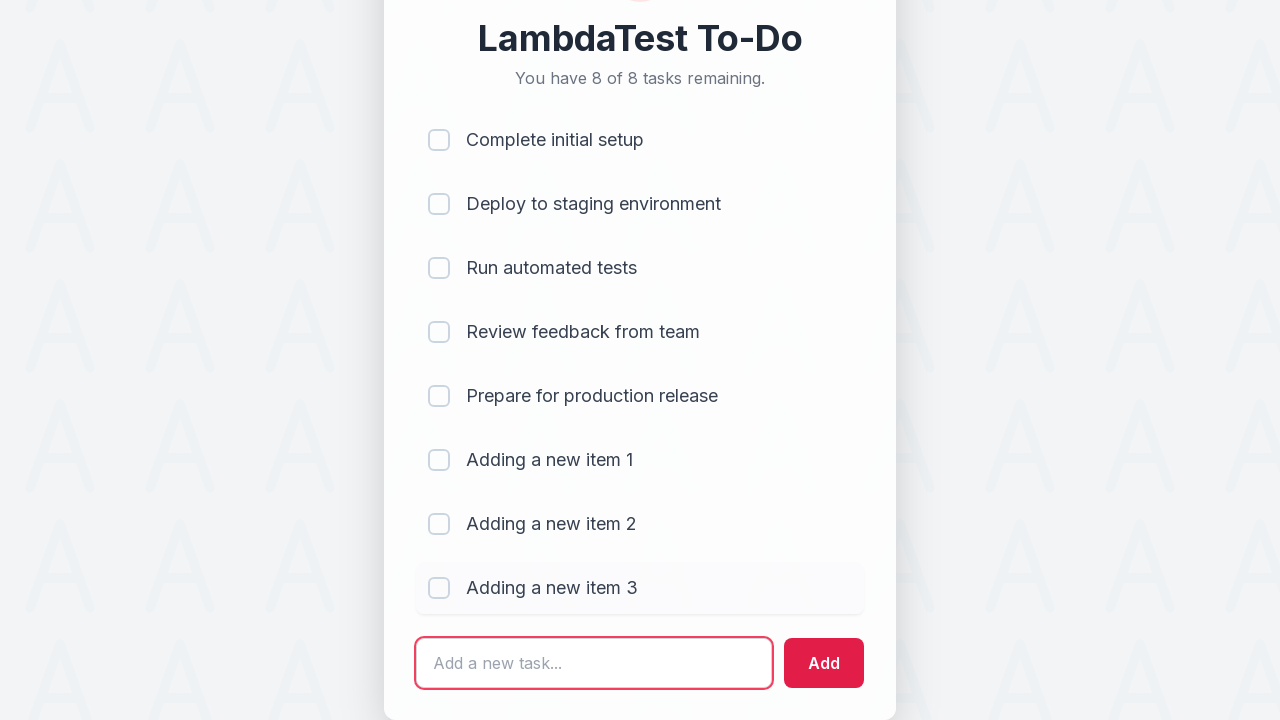

Filled input field with 'Adding a new item 4' on #sampletodotext
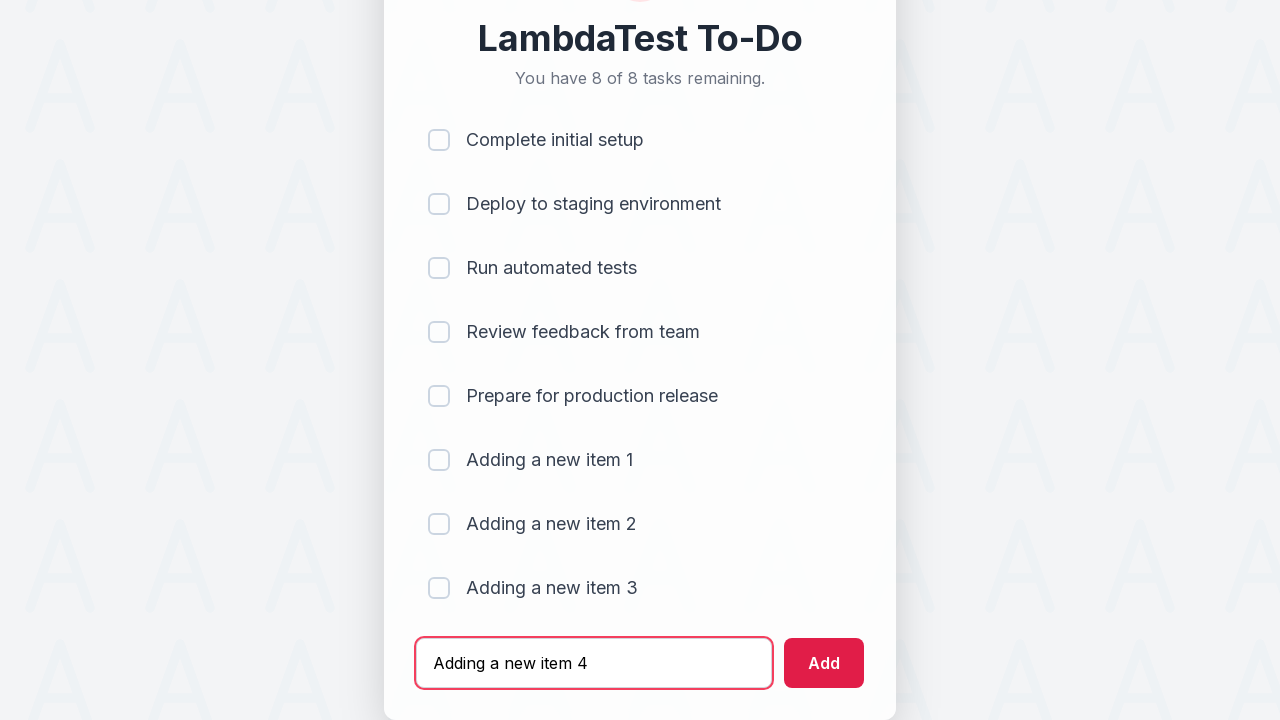

Pressed Enter to add item 4 to the list on #sampletodotext
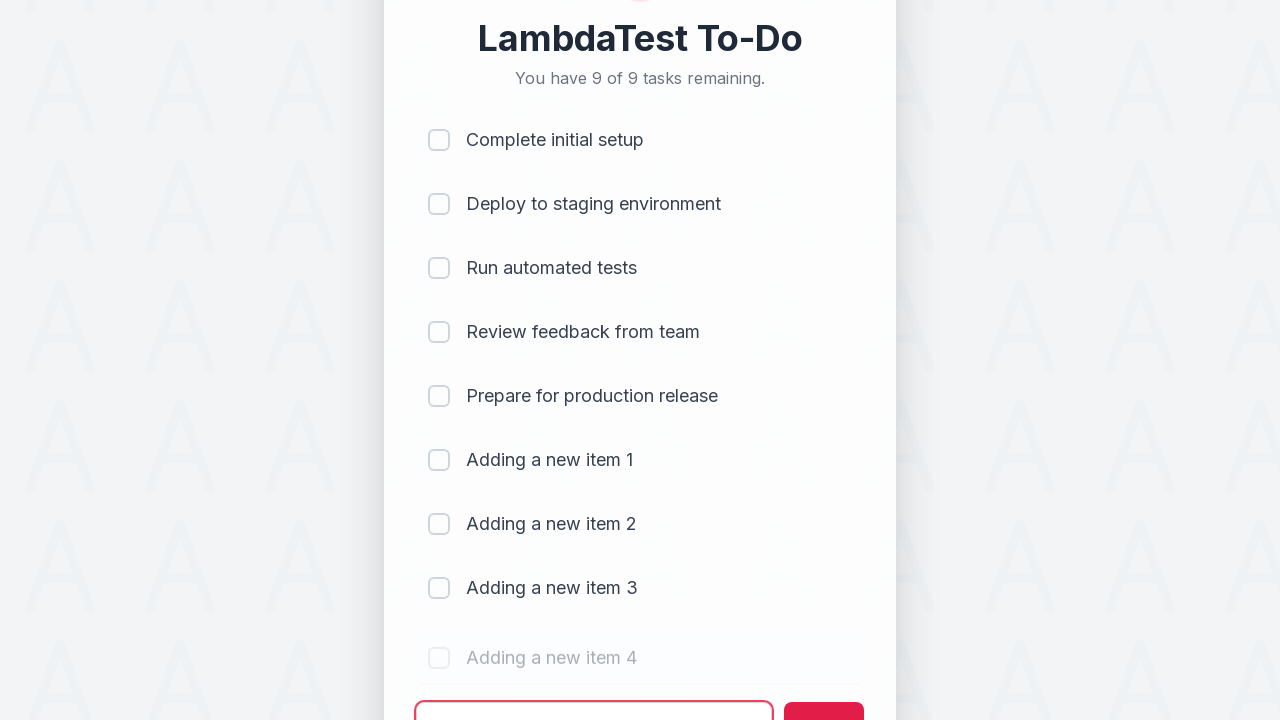

Waited 500ms for item 4 to be added
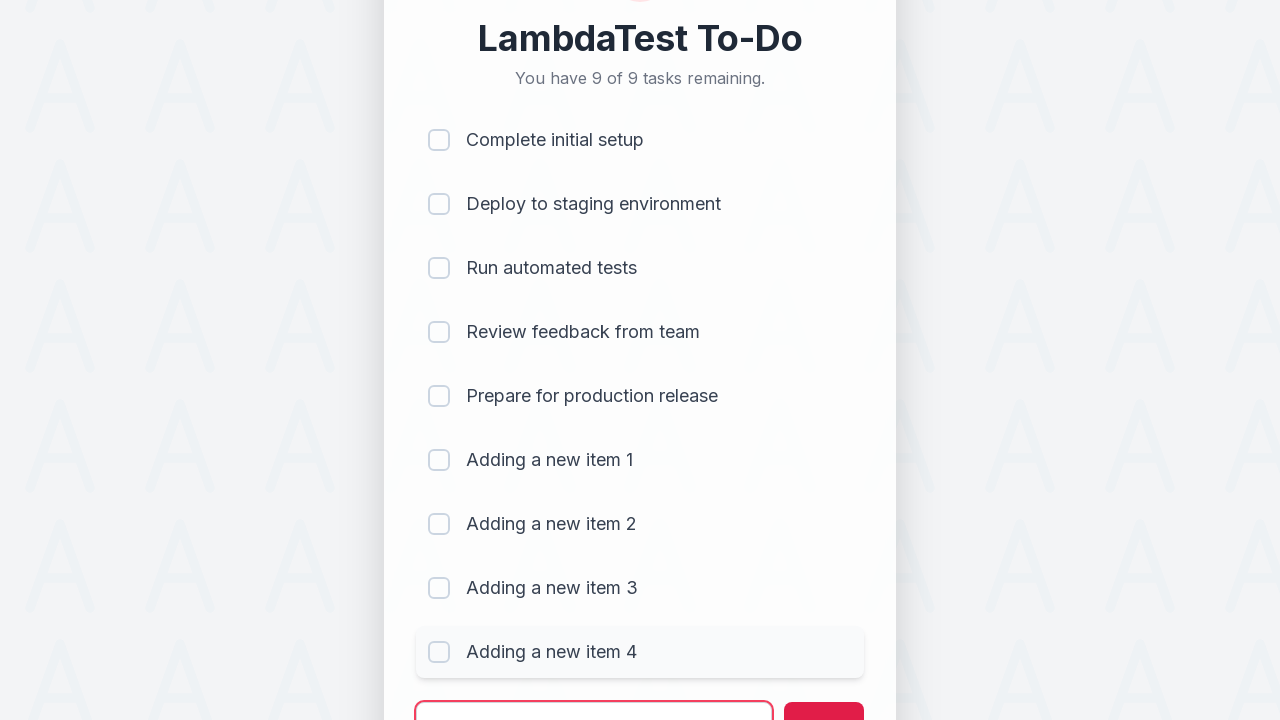

Clicked todo input field to add item 5 at (594, 695) on #sampletodotext
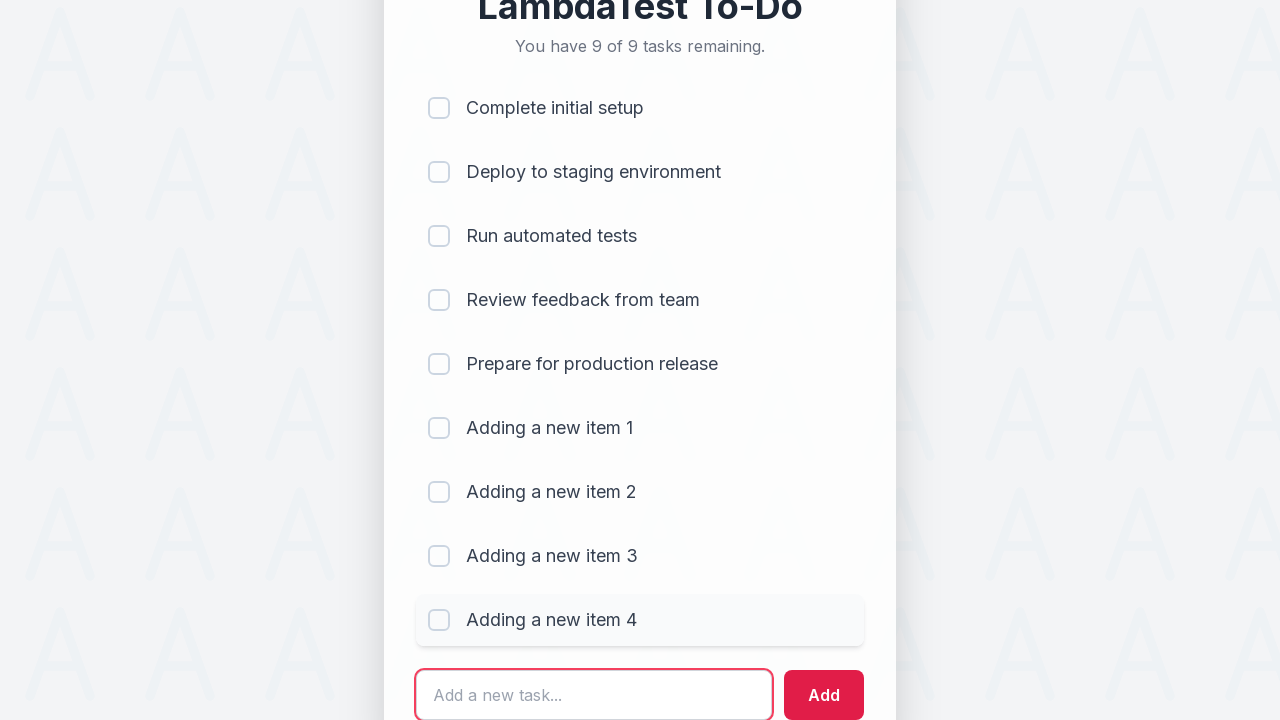

Filled input field with 'Adding a new item 5' on #sampletodotext
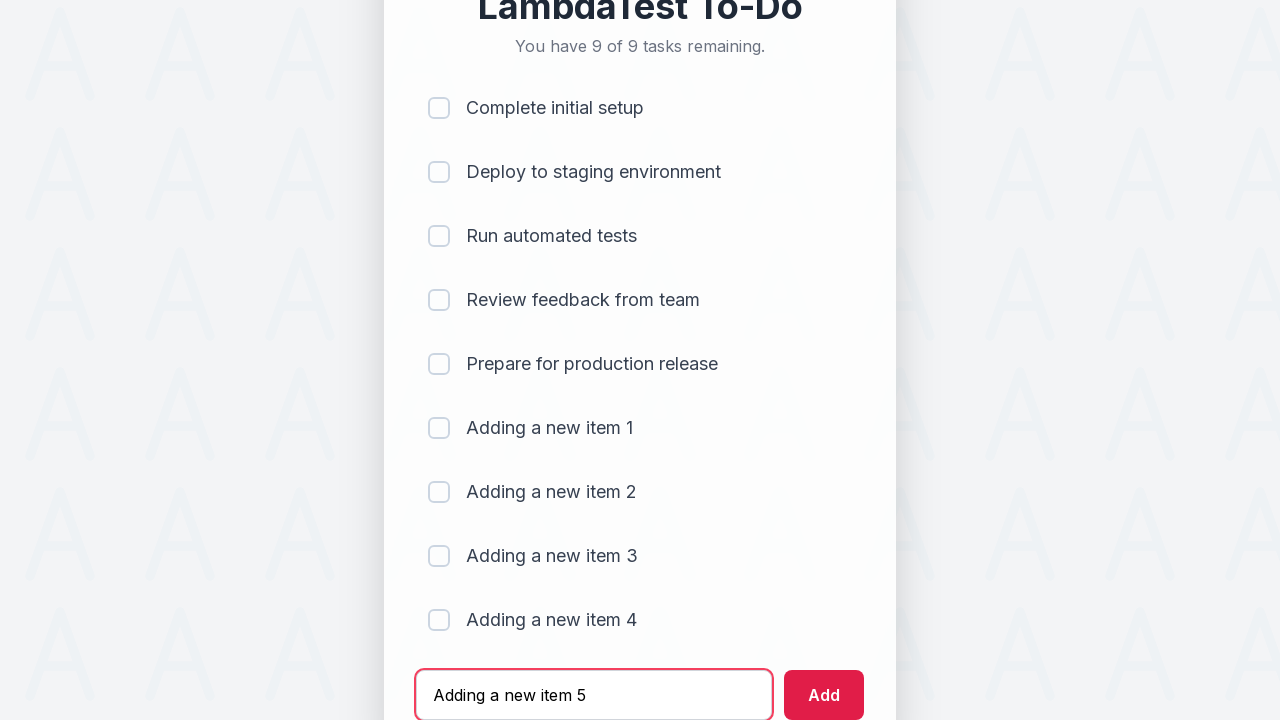

Pressed Enter to add item 5 to the list on #sampletodotext
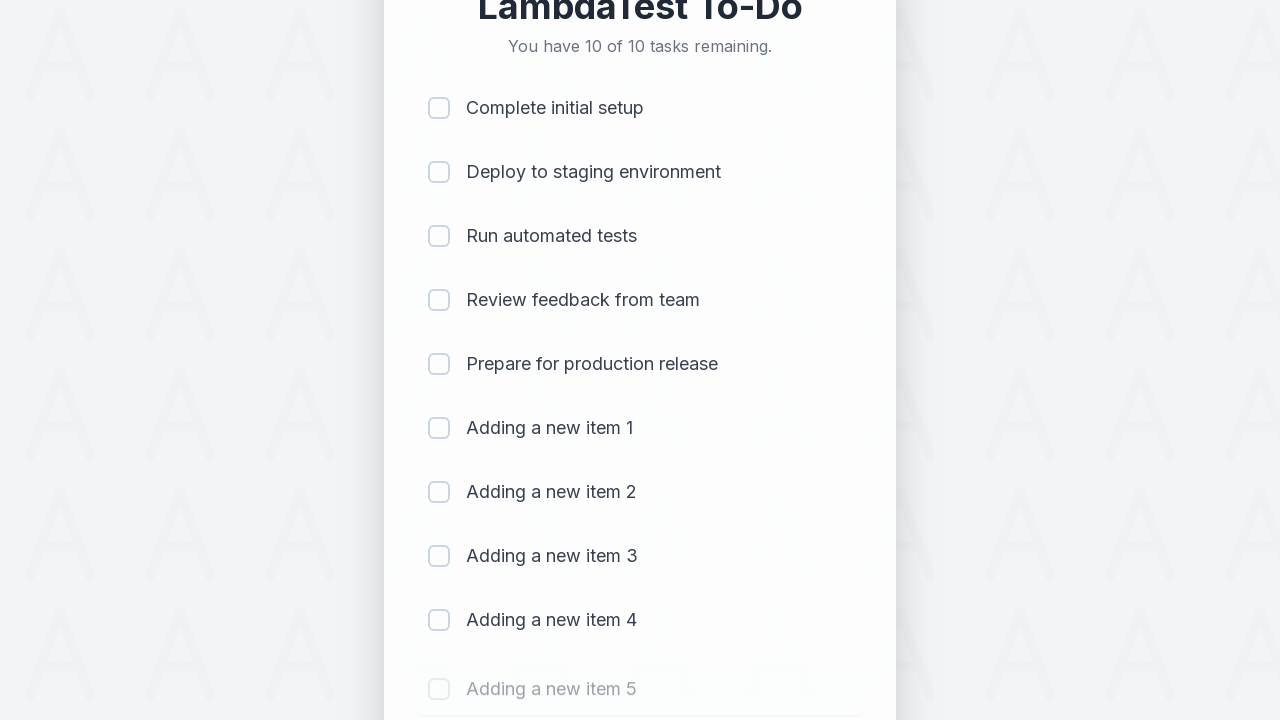

Waited 500ms for item 5 to be added
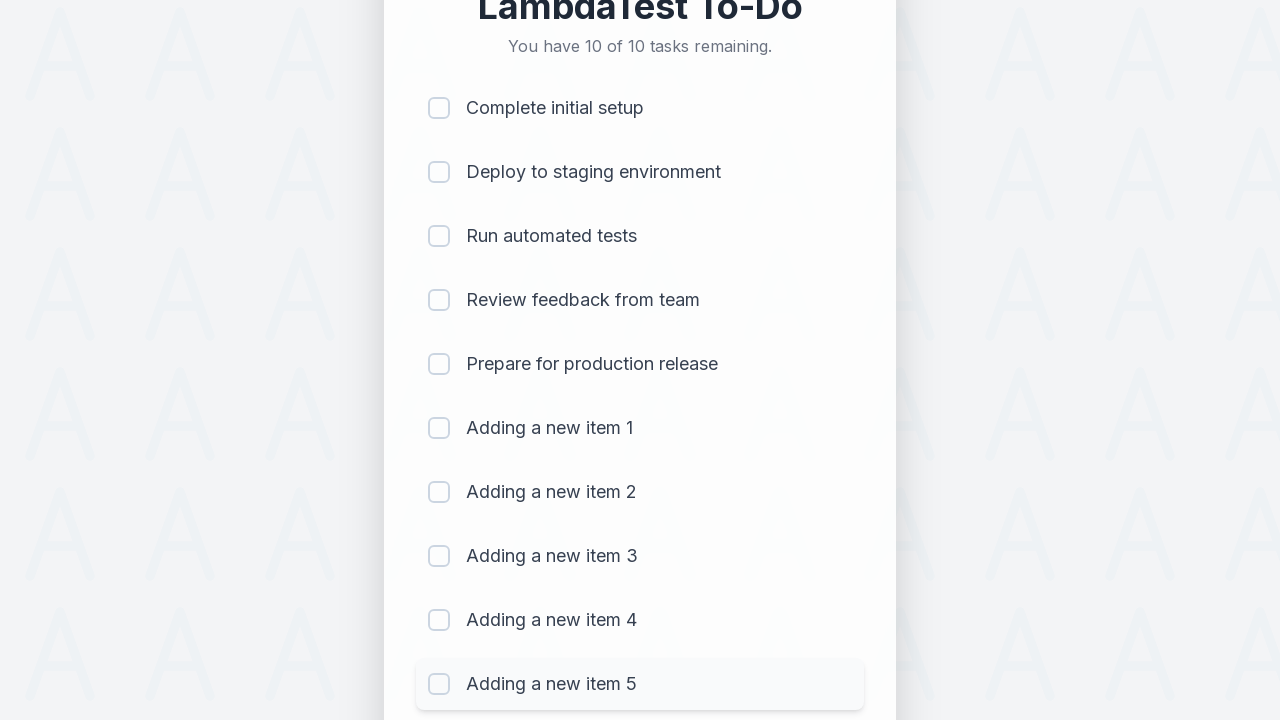

Clicked checkbox for item 1 to mark as completed at (439, 108) on (//input[@type='checkbox'])[1]
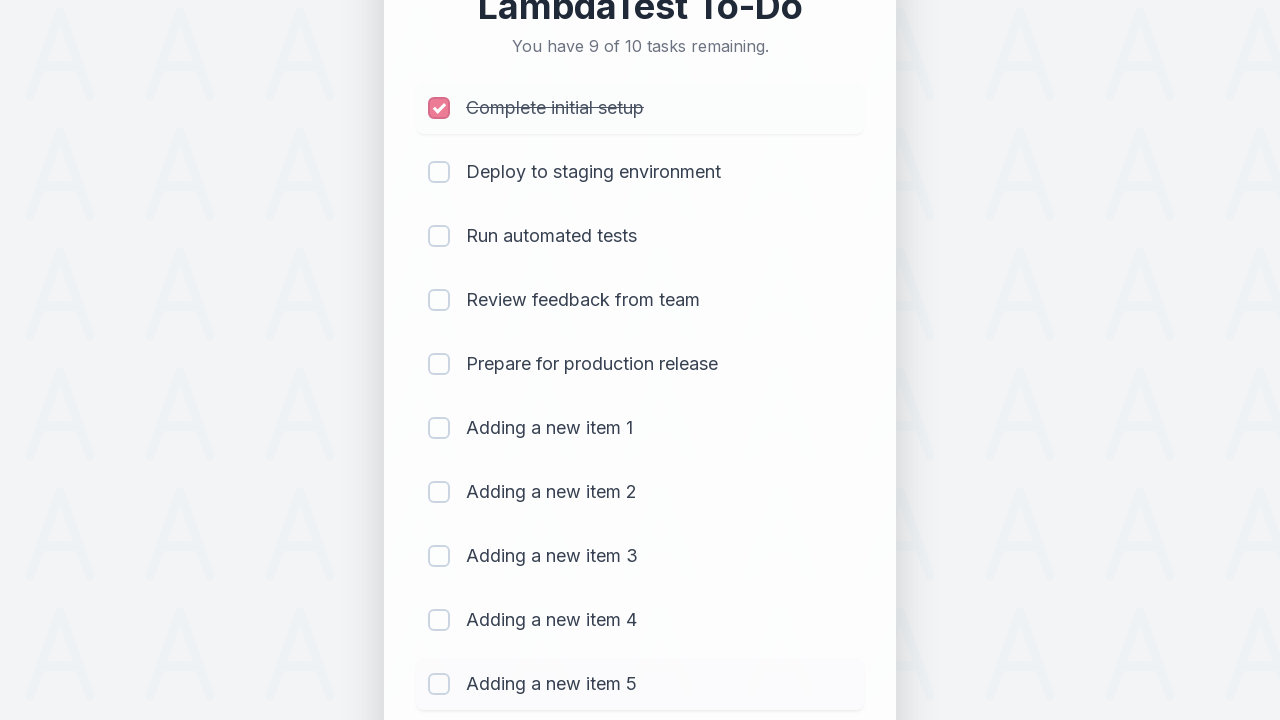

Waited 300ms for item 1 completion animation
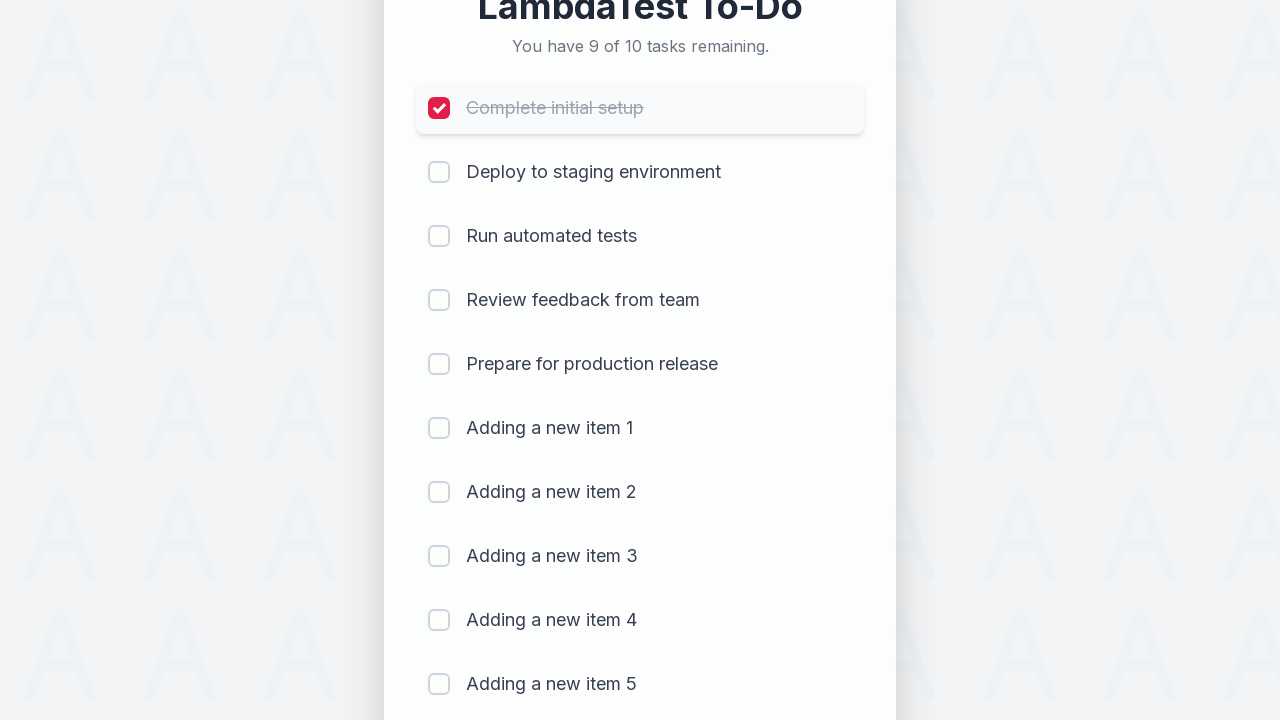

Clicked checkbox for item 2 to mark as completed at (439, 172) on (//input[@type='checkbox'])[2]
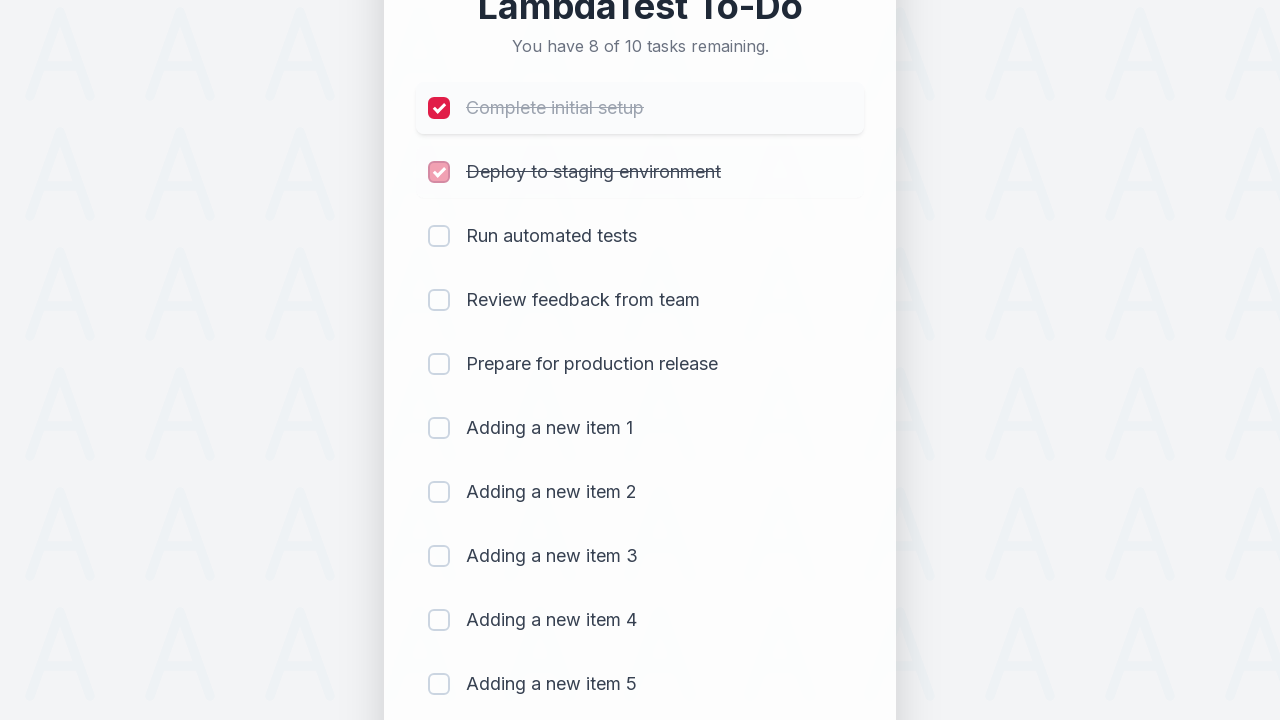

Waited 300ms for item 2 completion animation
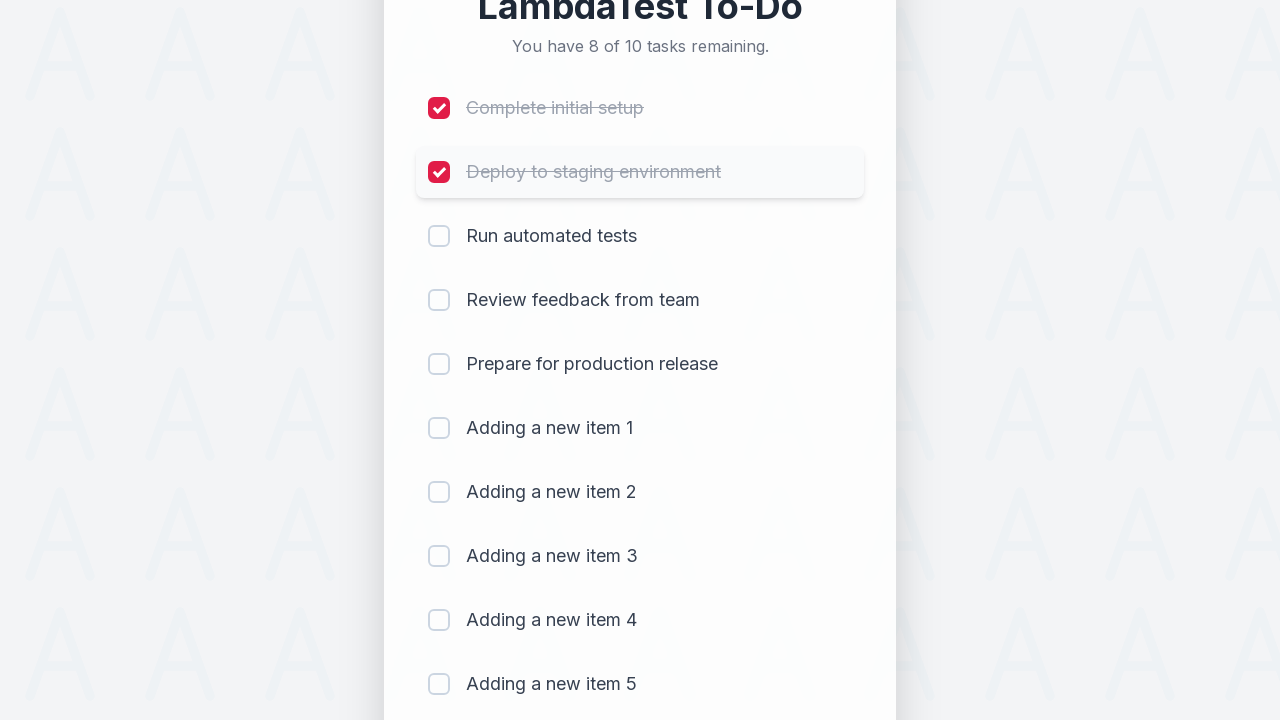

Clicked checkbox for item 3 to mark as completed at (439, 236) on (//input[@type='checkbox'])[3]
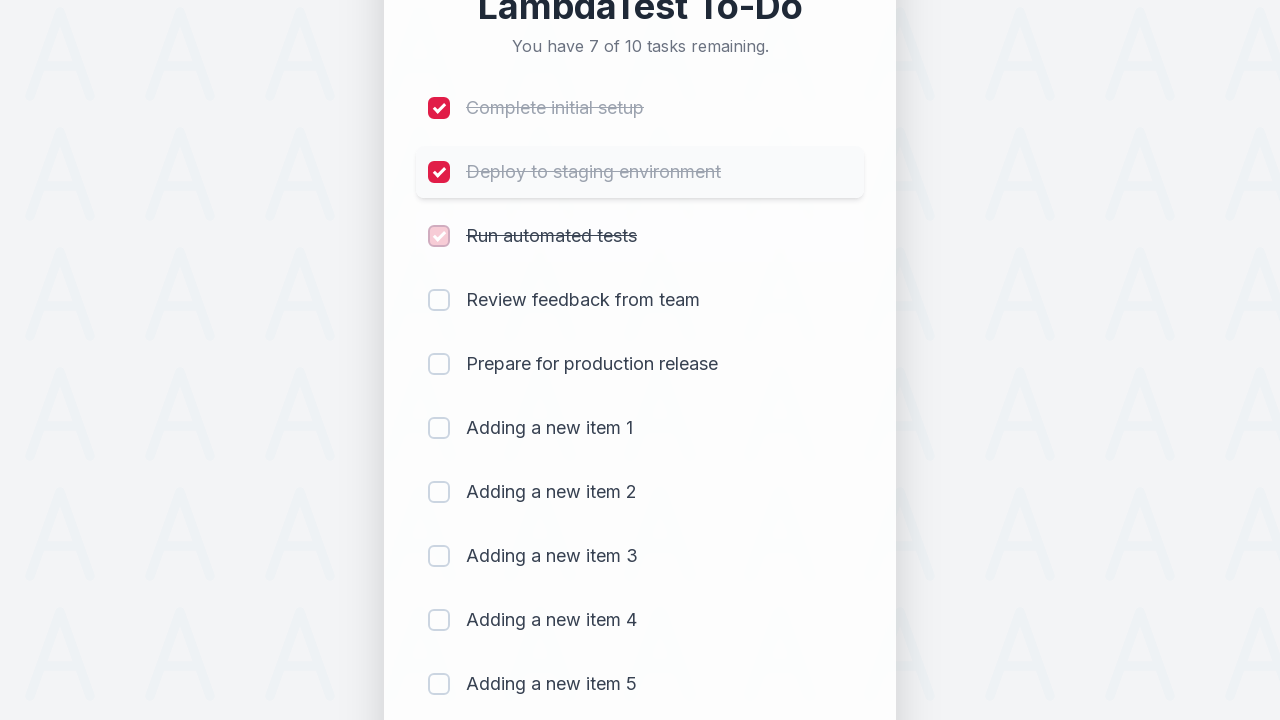

Waited 300ms for item 3 completion animation
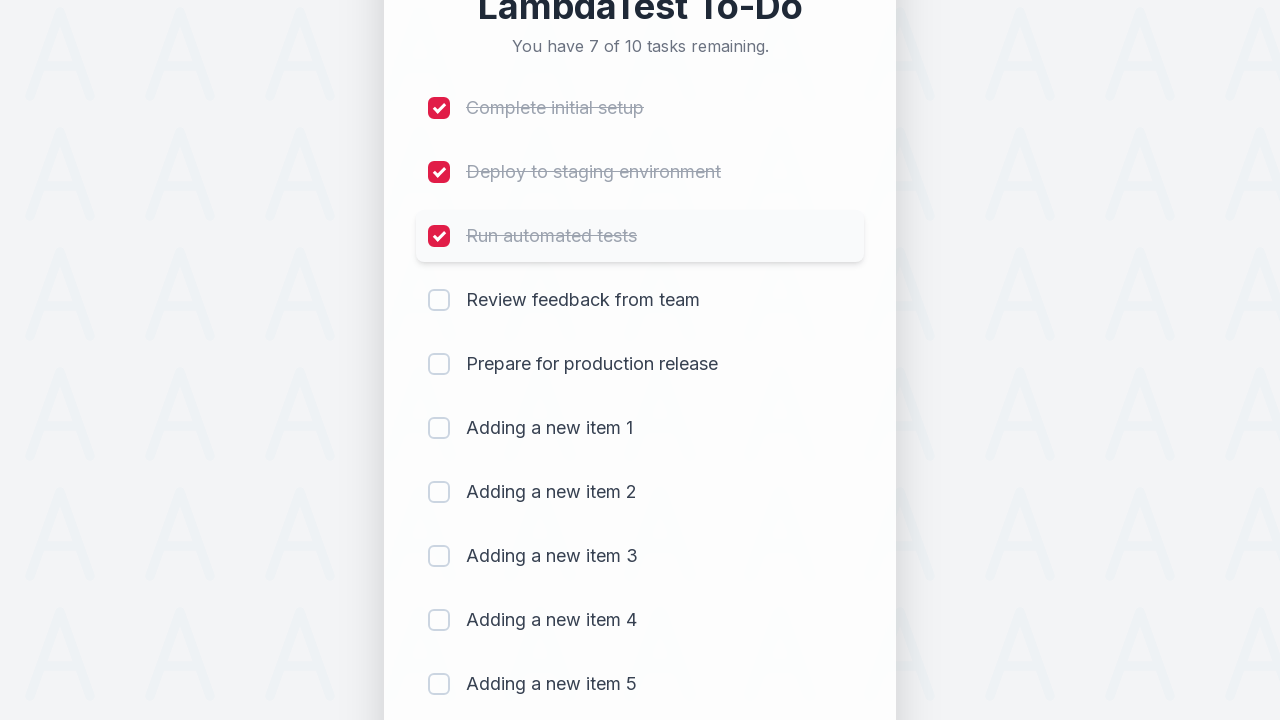

Clicked checkbox for item 4 to mark as completed at (439, 300) on (//input[@type='checkbox'])[4]
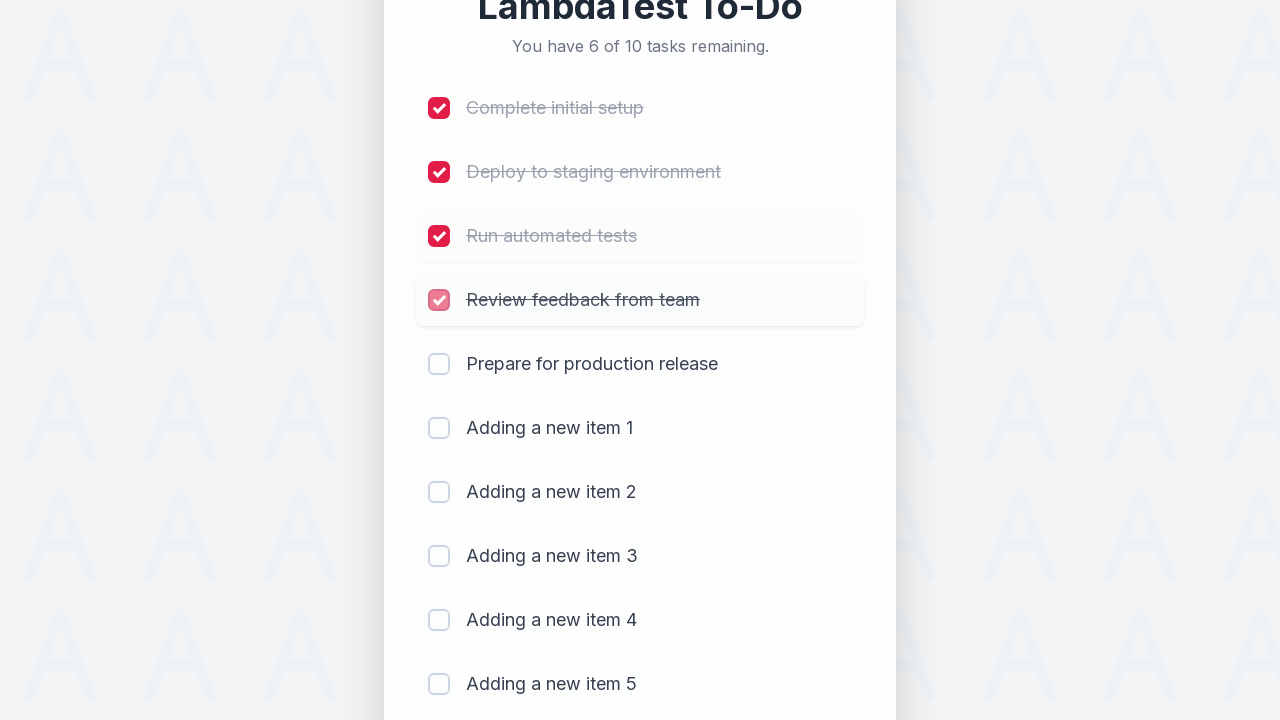

Waited 300ms for item 4 completion animation
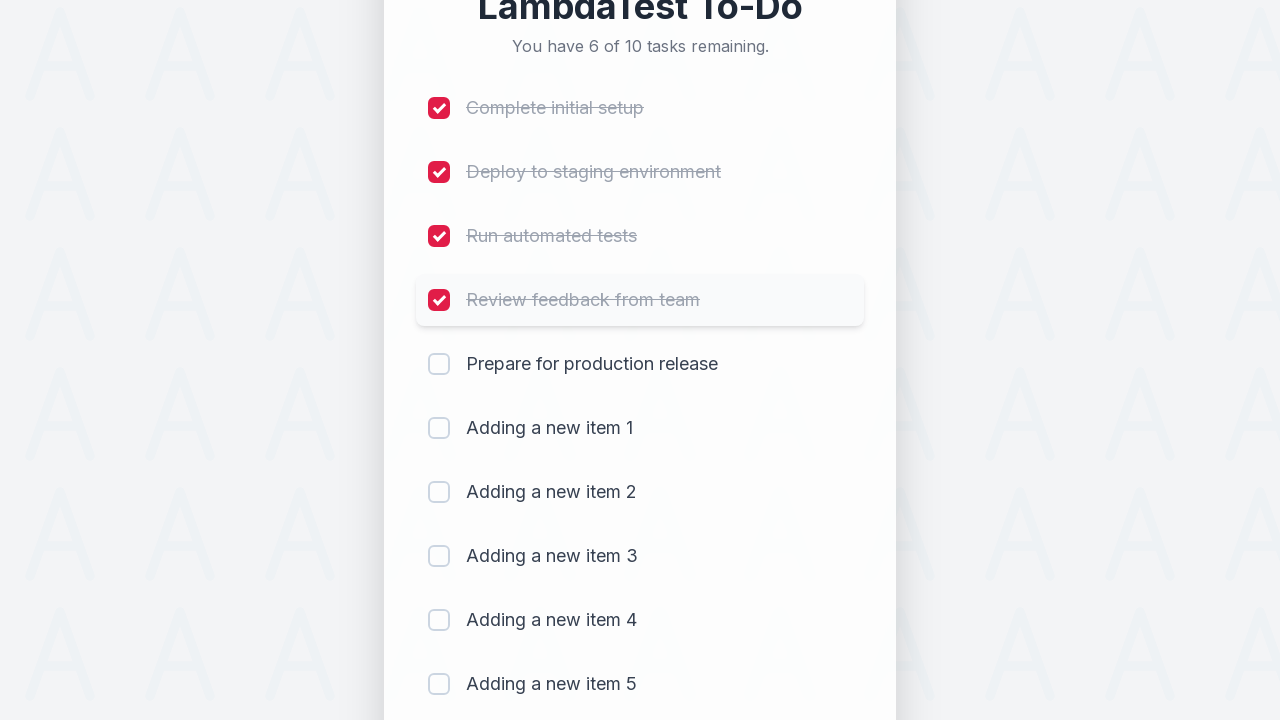

Clicked checkbox for item 5 to mark as completed at (439, 364) on (//input[@type='checkbox'])[5]
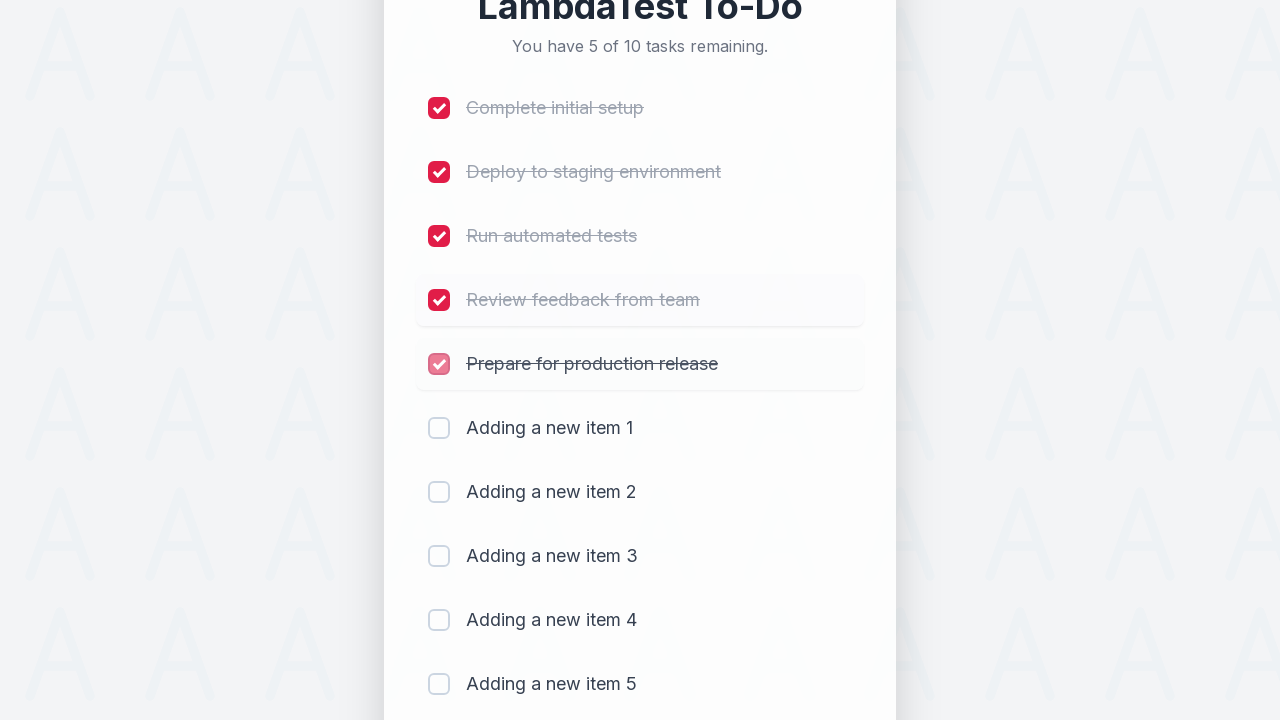

Waited 300ms for item 5 completion animation
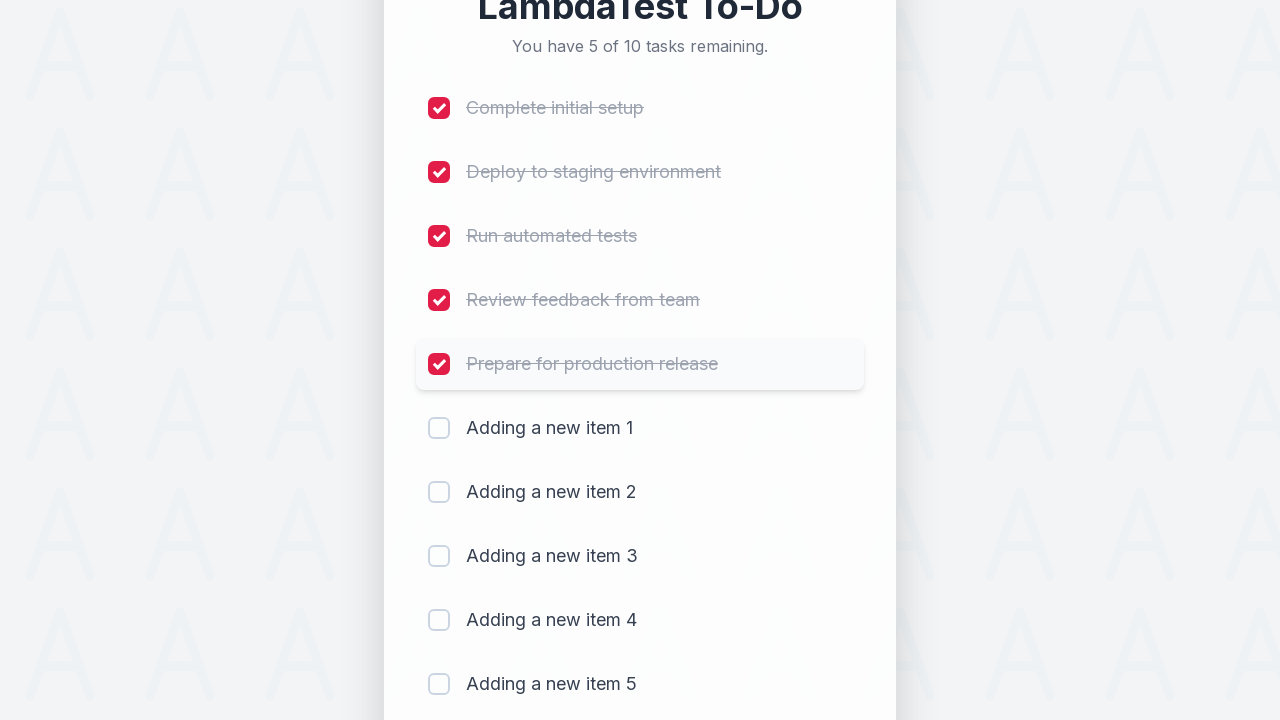

Clicked checkbox for item 6 to mark as completed at (439, 428) on (//input[@type='checkbox'])[6]
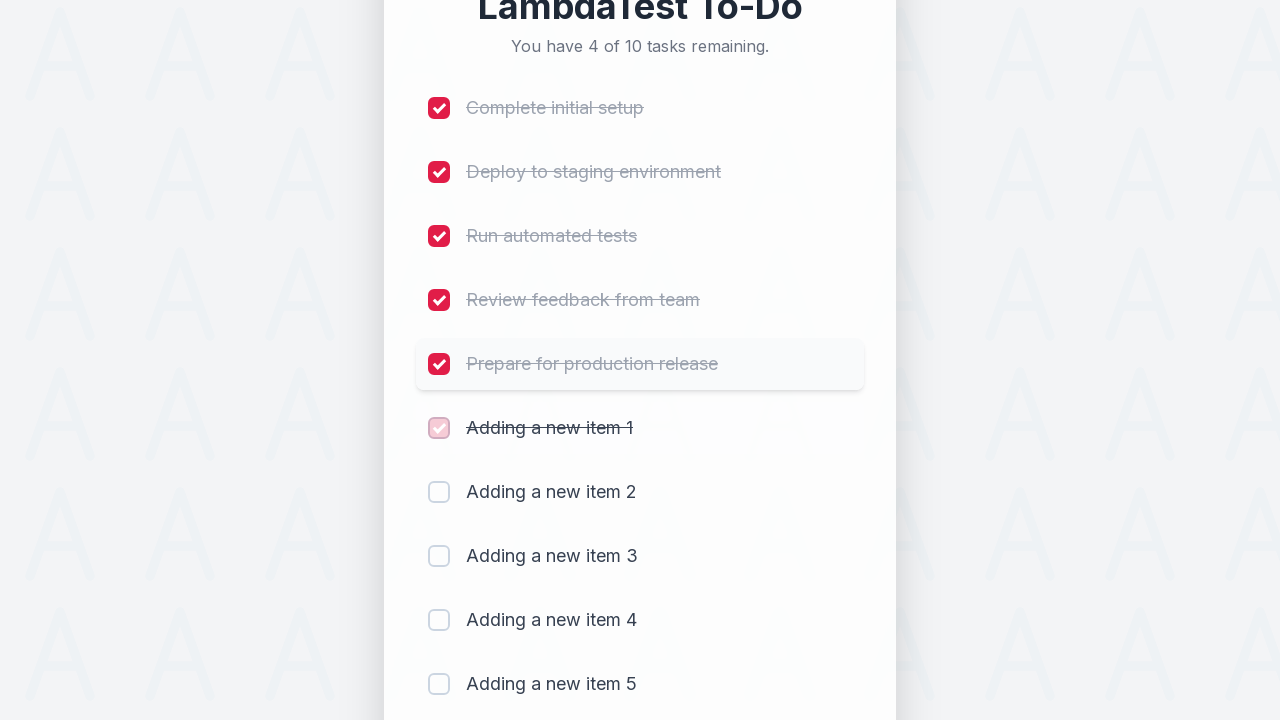

Waited 300ms for item 6 completion animation
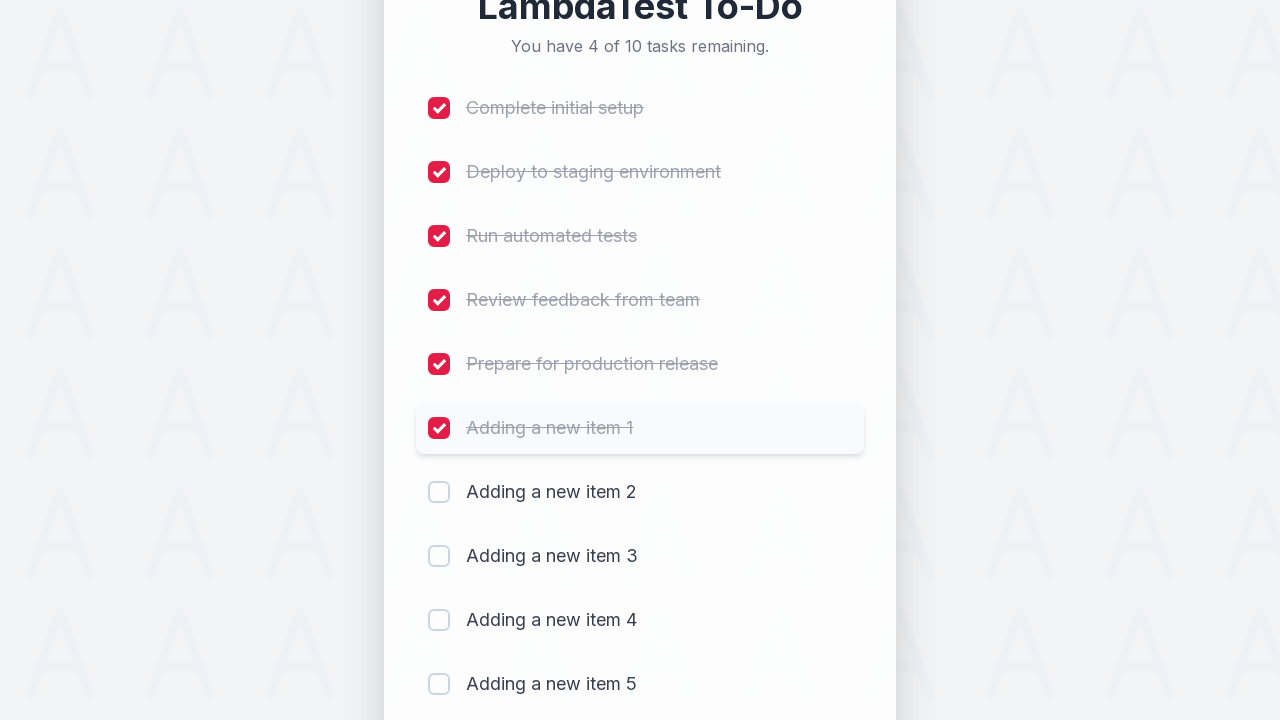

Clicked checkbox for item 7 to mark as completed at (439, 492) on (//input[@type='checkbox'])[7]
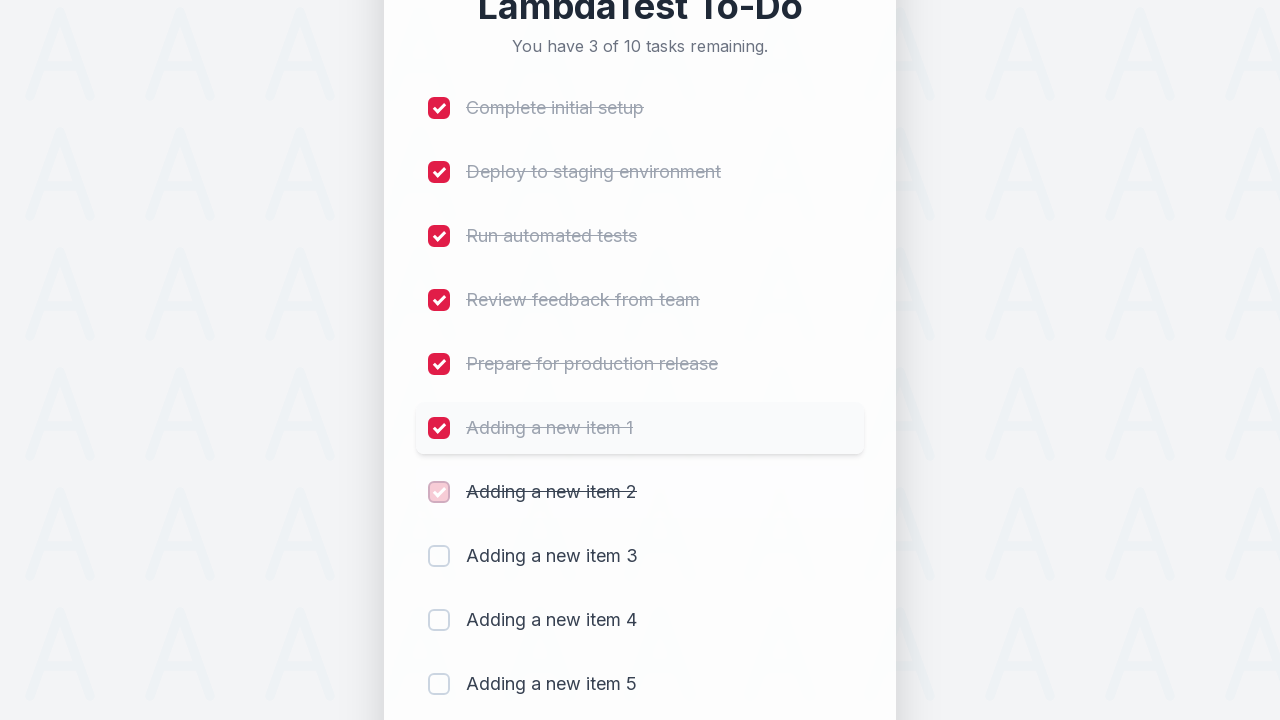

Waited 300ms for item 7 completion animation
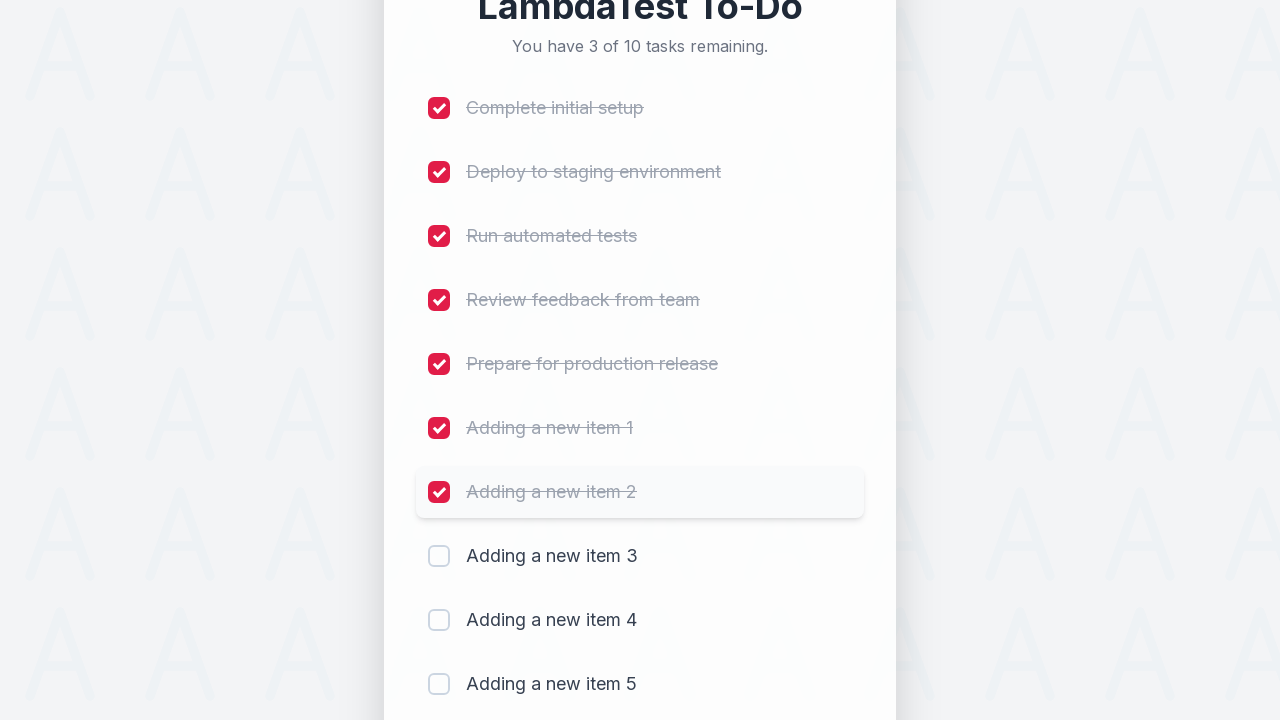

Clicked checkbox for item 8 to mark as completed at (439, 556) on (//input[@type='checkbox'])[8]
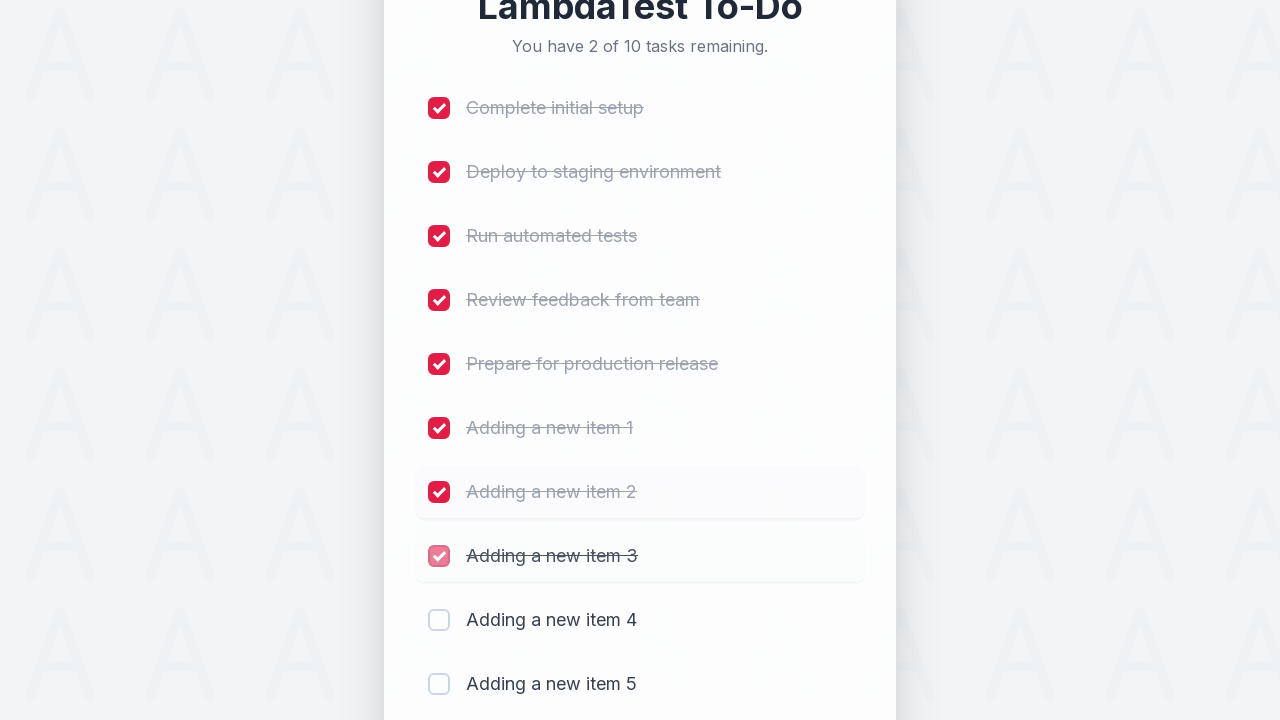

Waited 300ms for item 8 completion animation
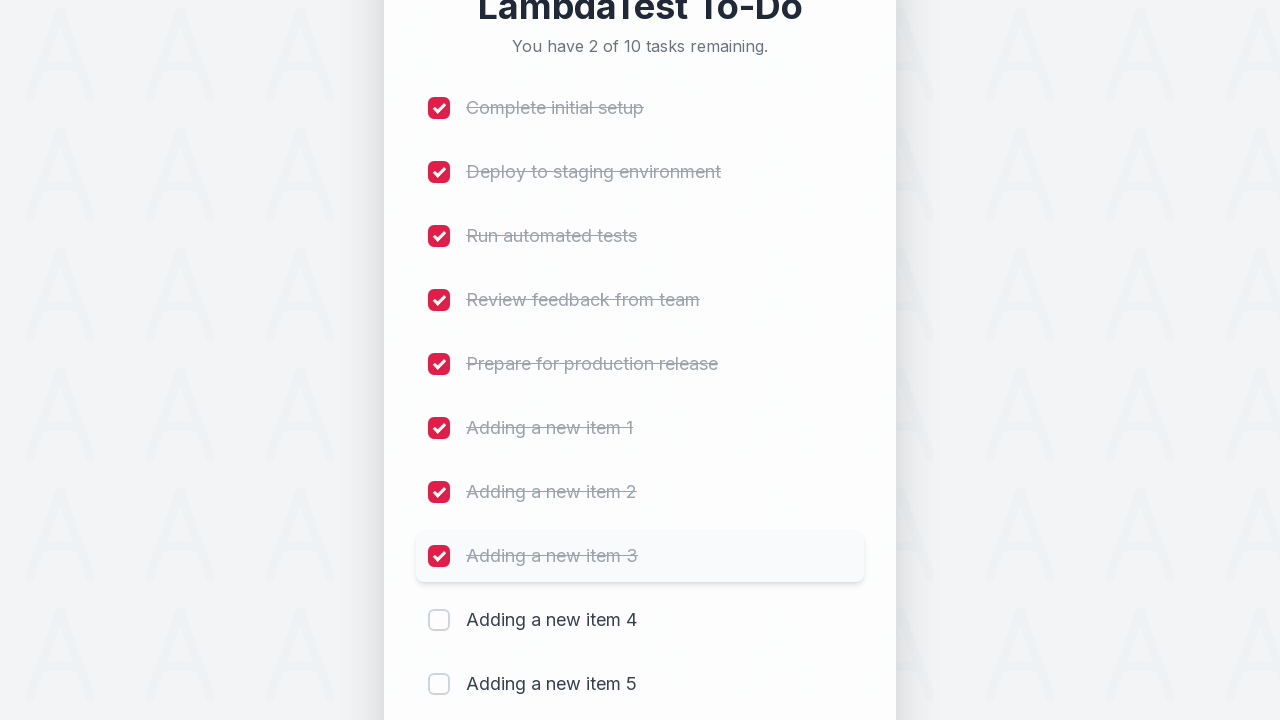

Clicked checkbox for item 9 to mark as completed at (439, 620) on (//input[@type='checkbox'])[9]
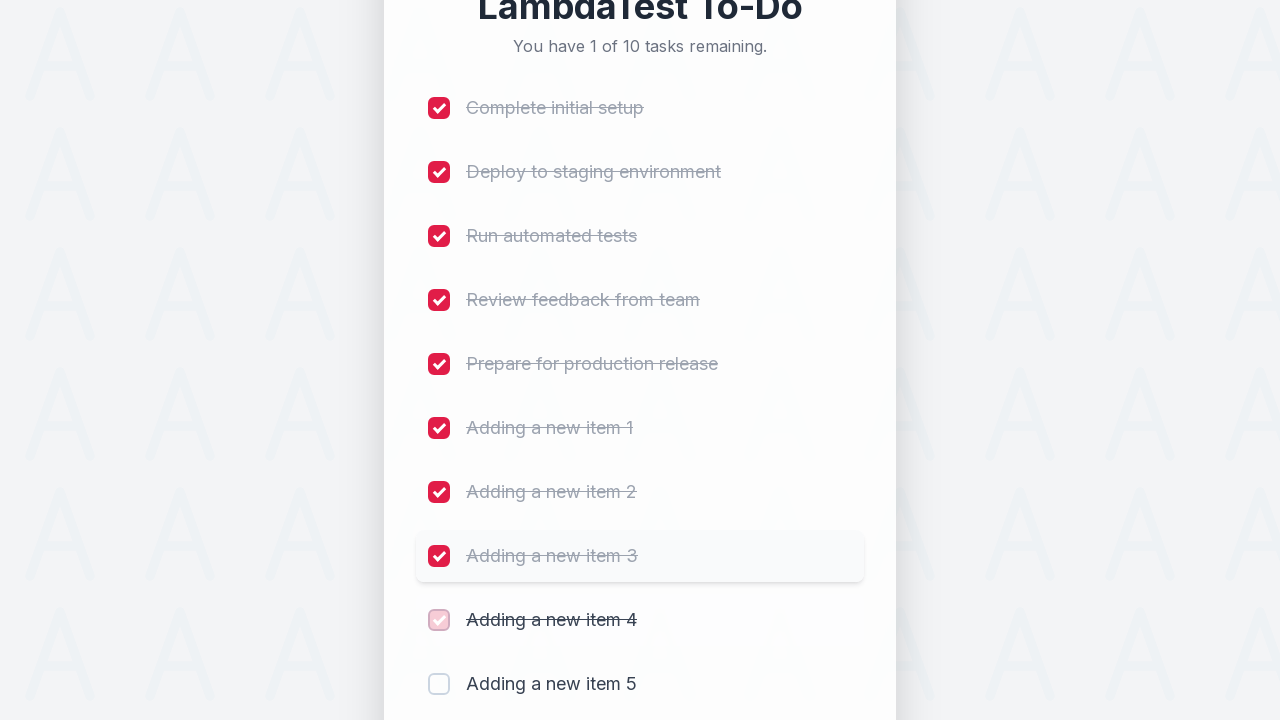

Waited 300ms for item 9 completion animation
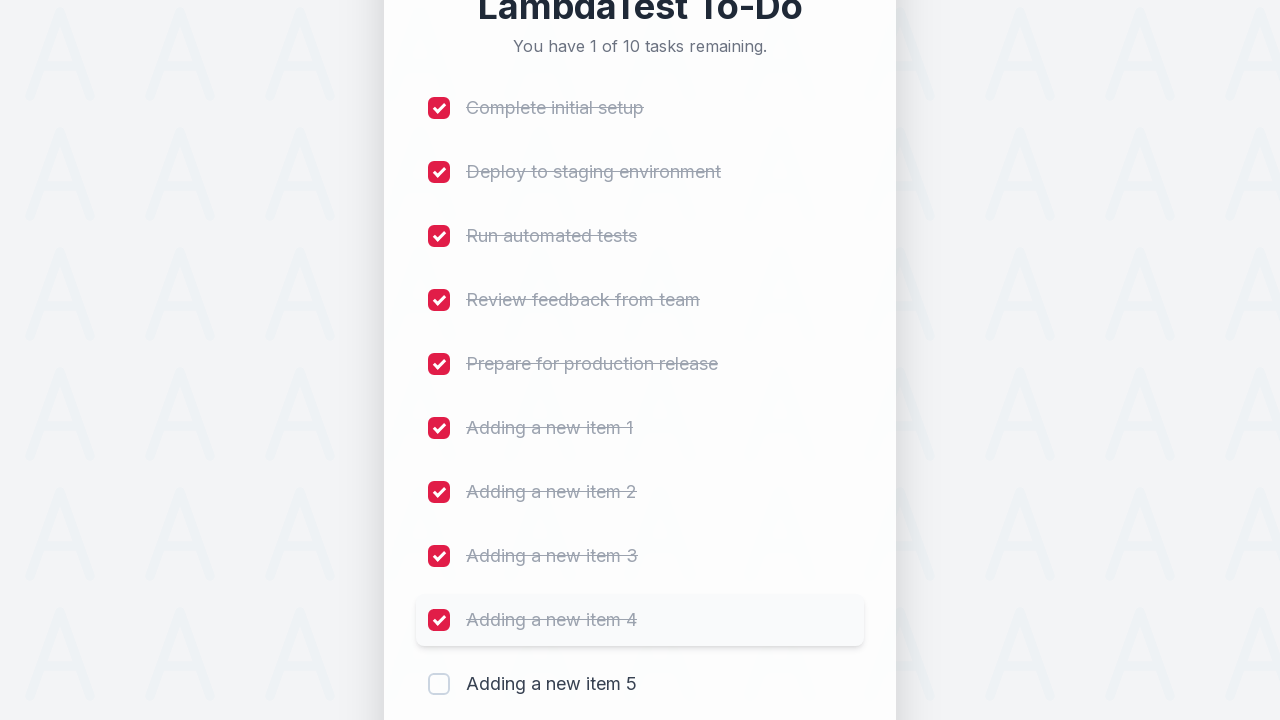

Clicked checkbox for item 10 to mark as completed at (439, 684) on (//input[@type='checkbox'])[10]
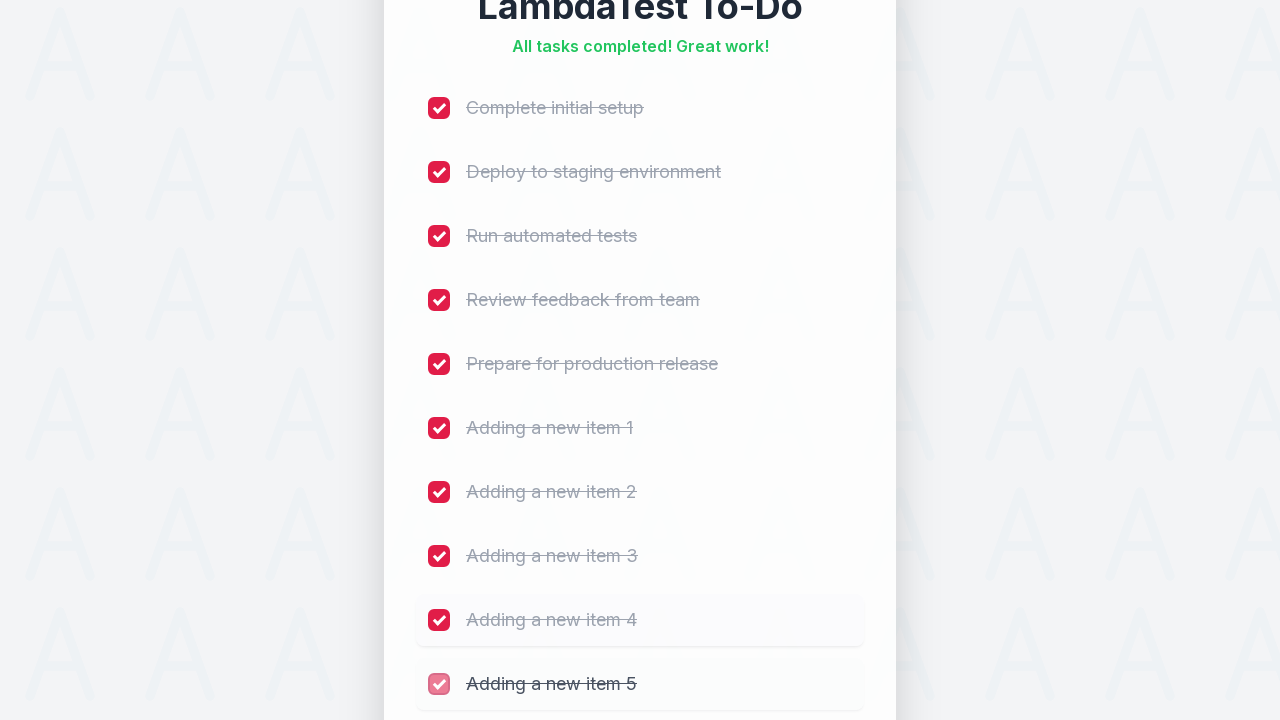

Waited 300ms for item 10 completion animation
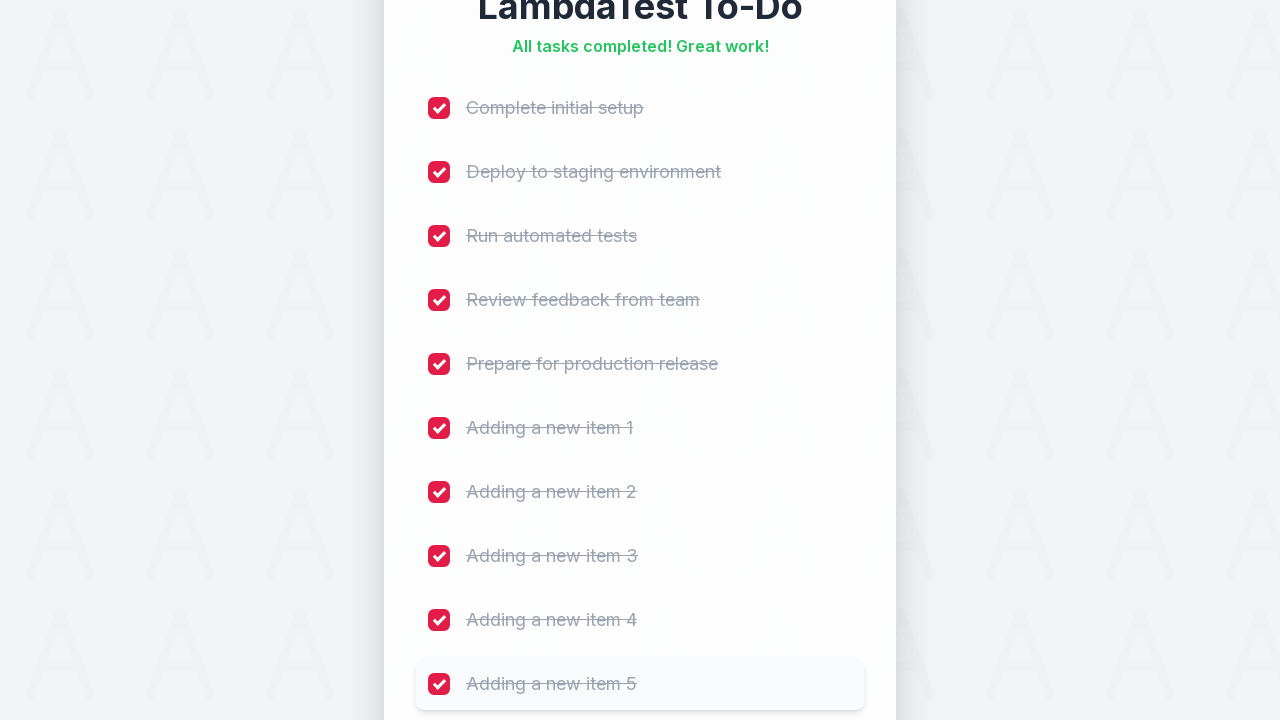

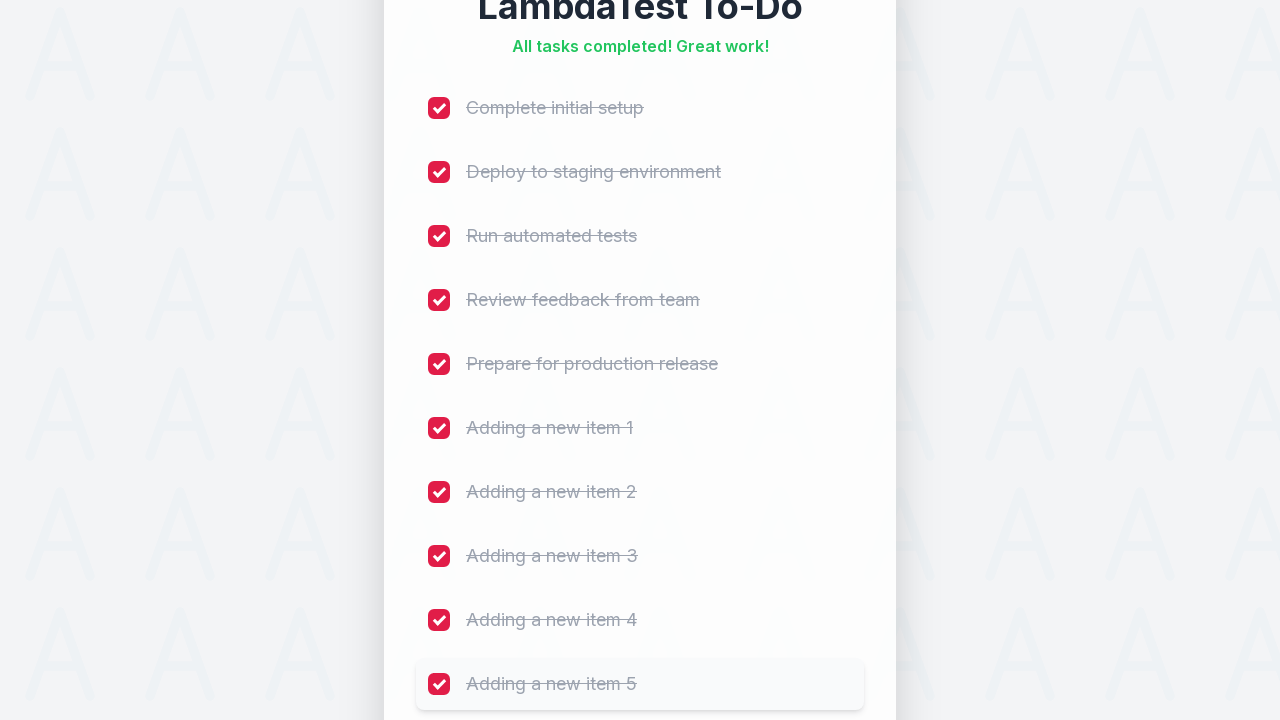